Tests dynamic table navigation by searching for specific data across paginated table pages, clicking through pagination until the target record is found

Starting URL: http://demo.automationtalks.com/SE-ESY/www.AutomationTalks.com/test/table-sort-search-demo.html

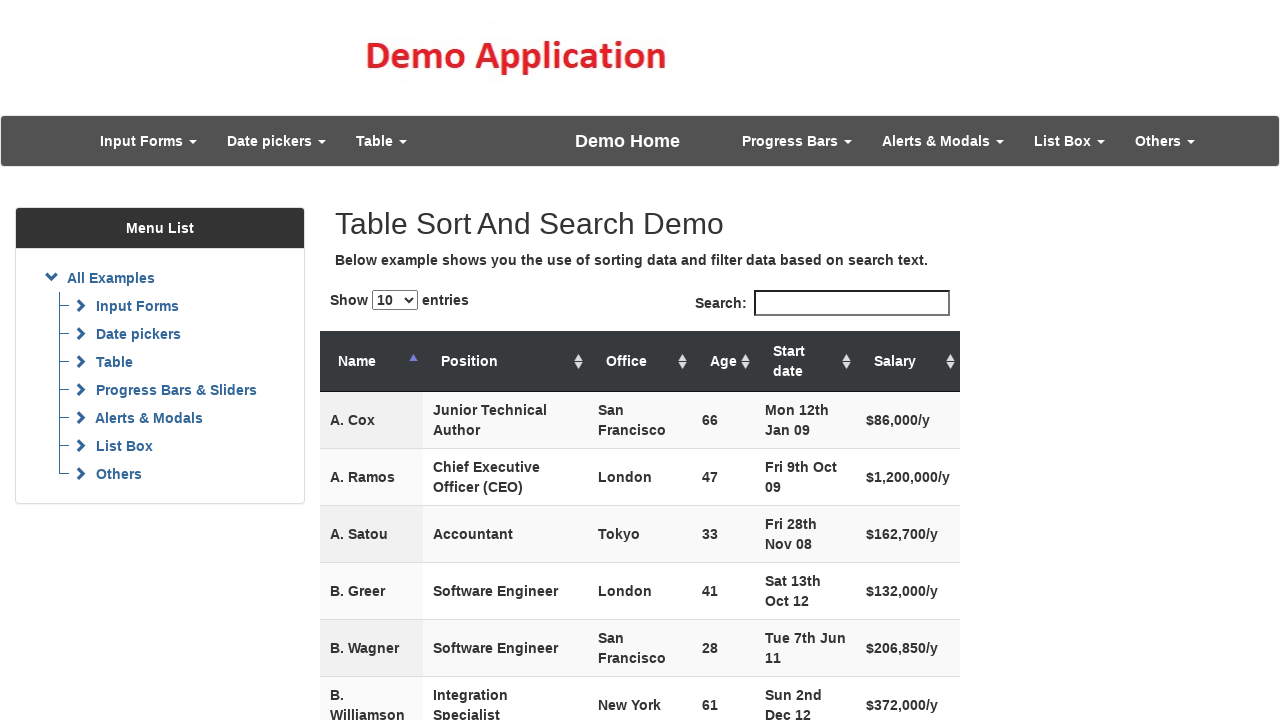

Waited for table#example to load
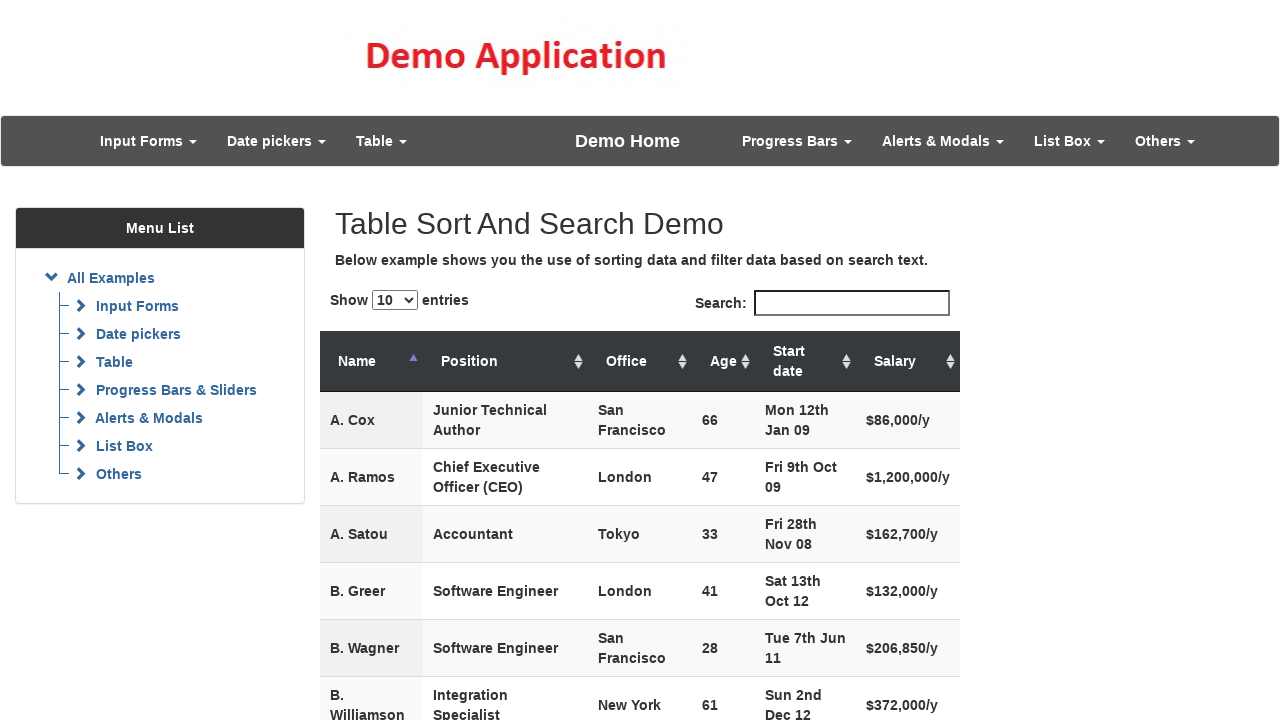

Located A. Ramos element in table
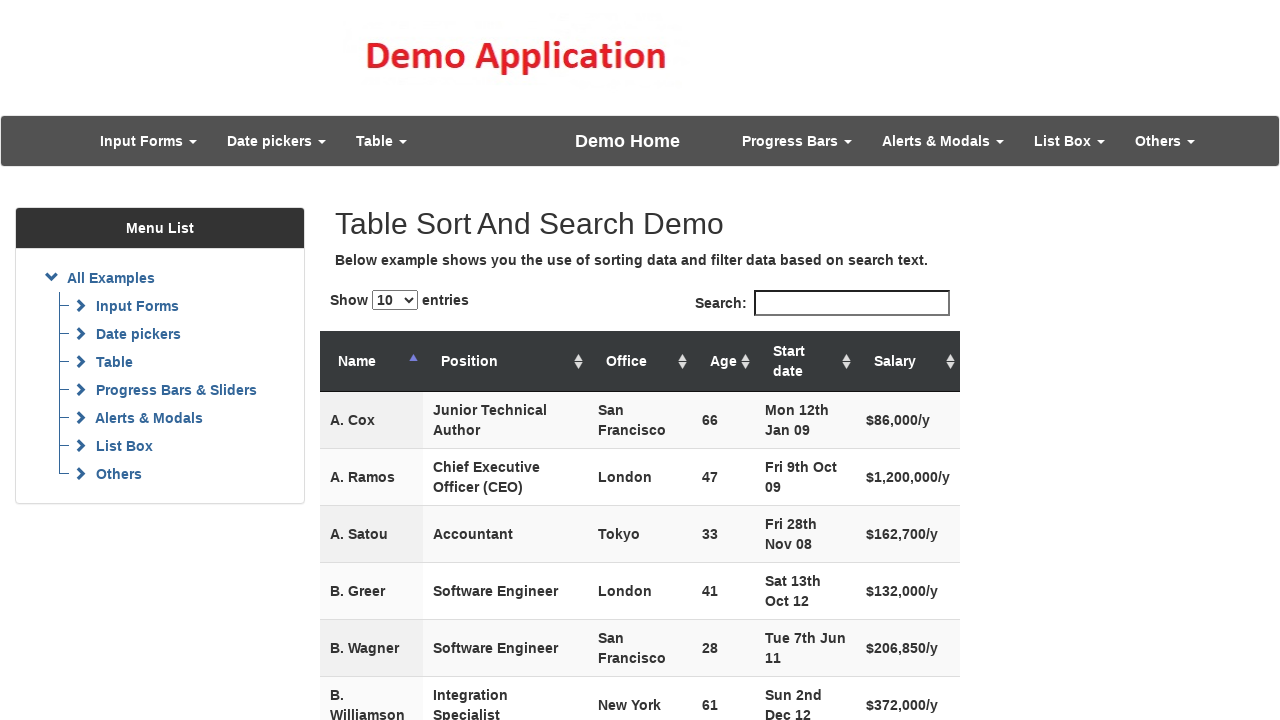

Retrieved A. Ramos age: 47
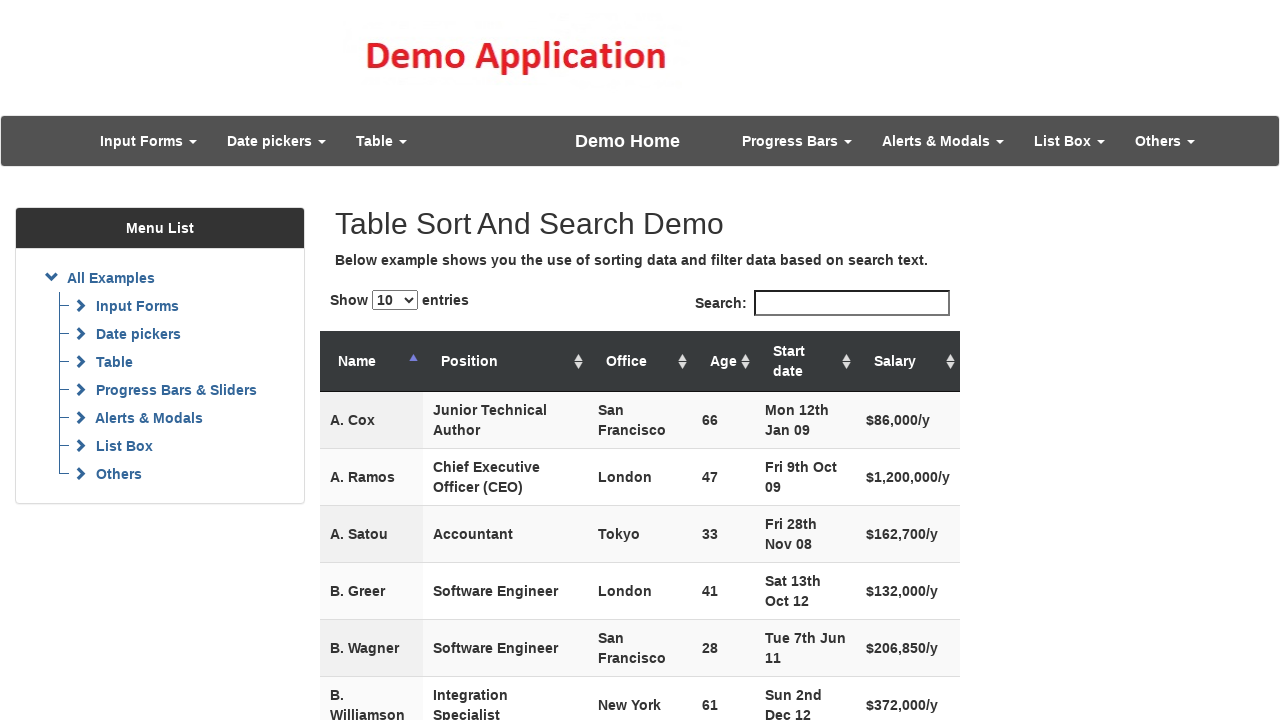

Located pagination next button
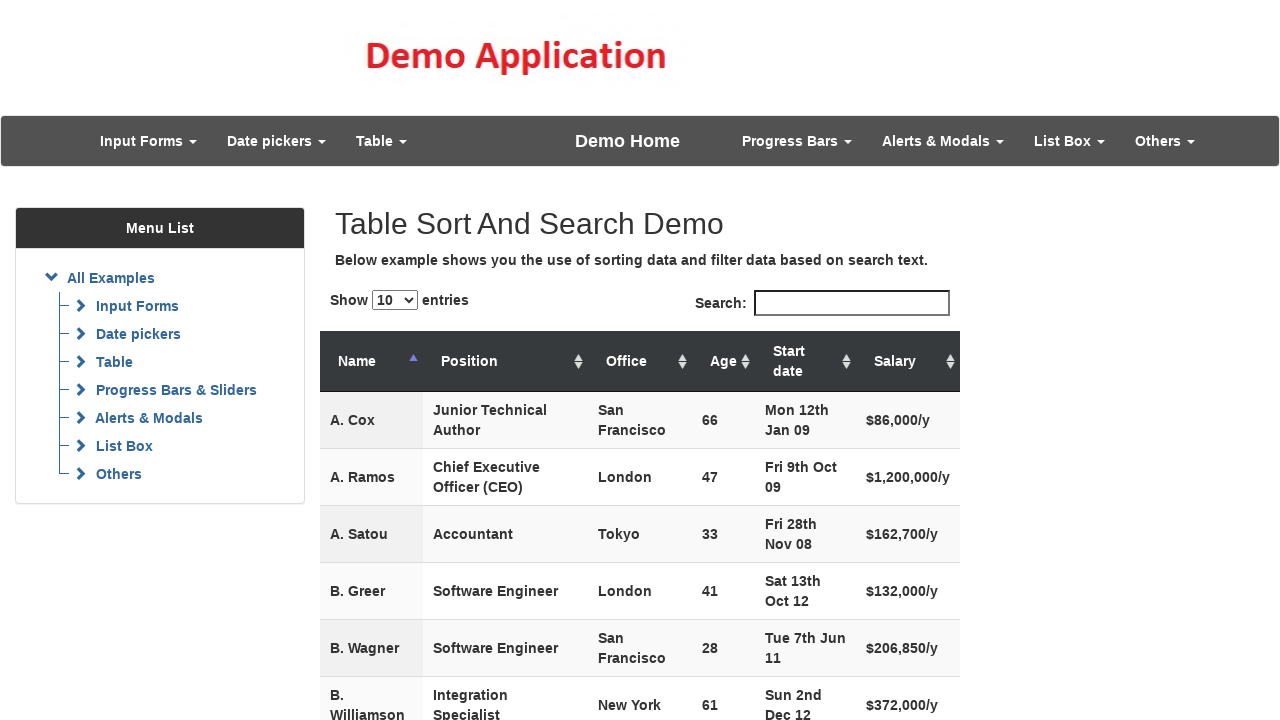

Retrieved 10 rows from current table page
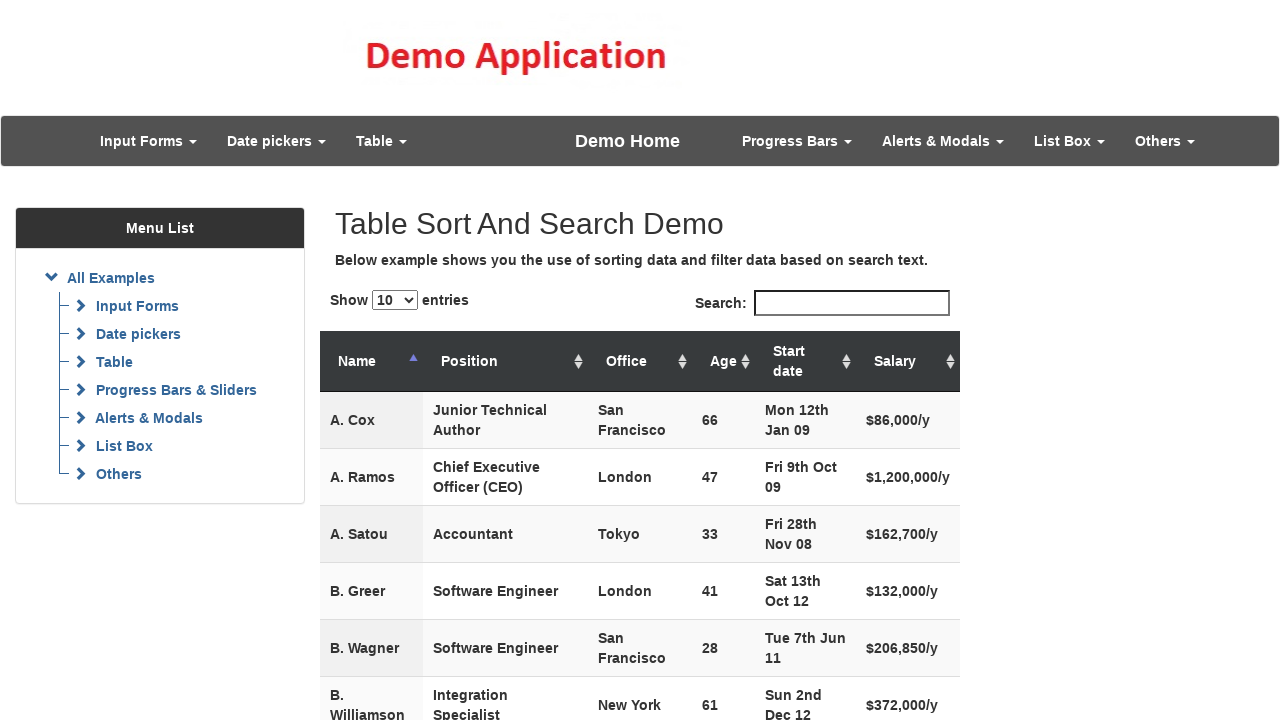

Checking row 1 for name match
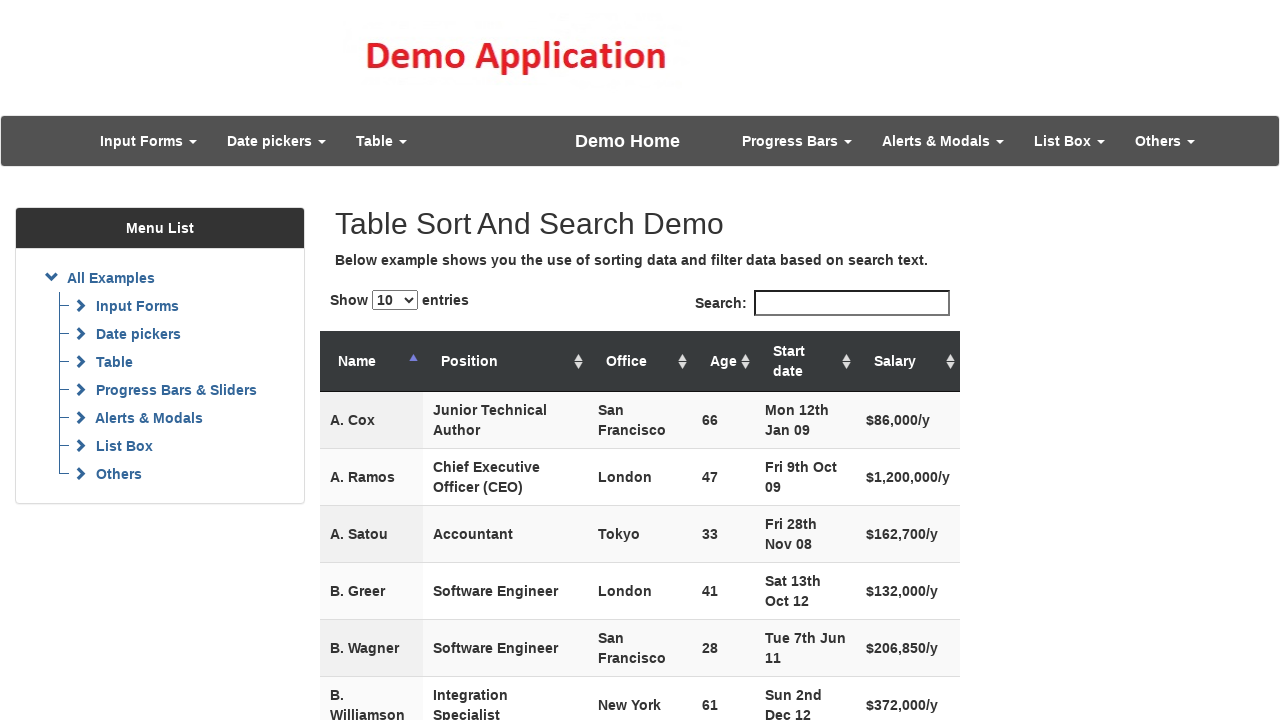

Checking row 2 for name match
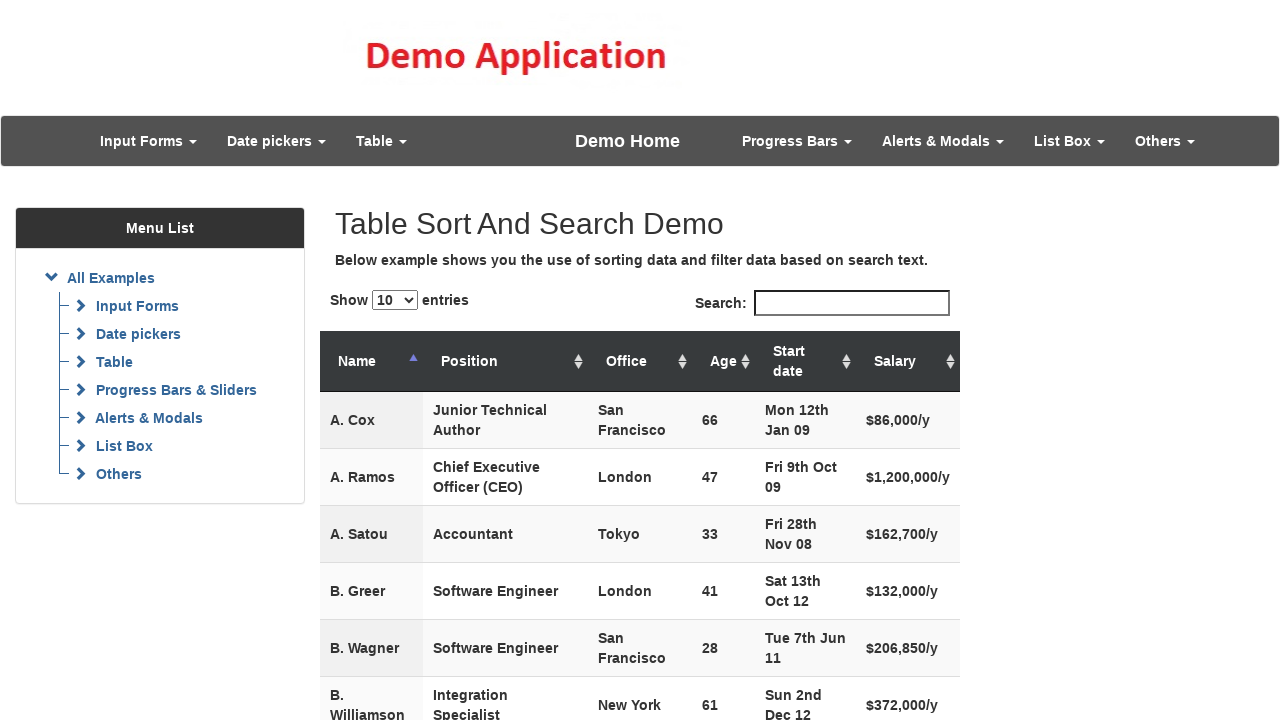

Checking row 3 for name match
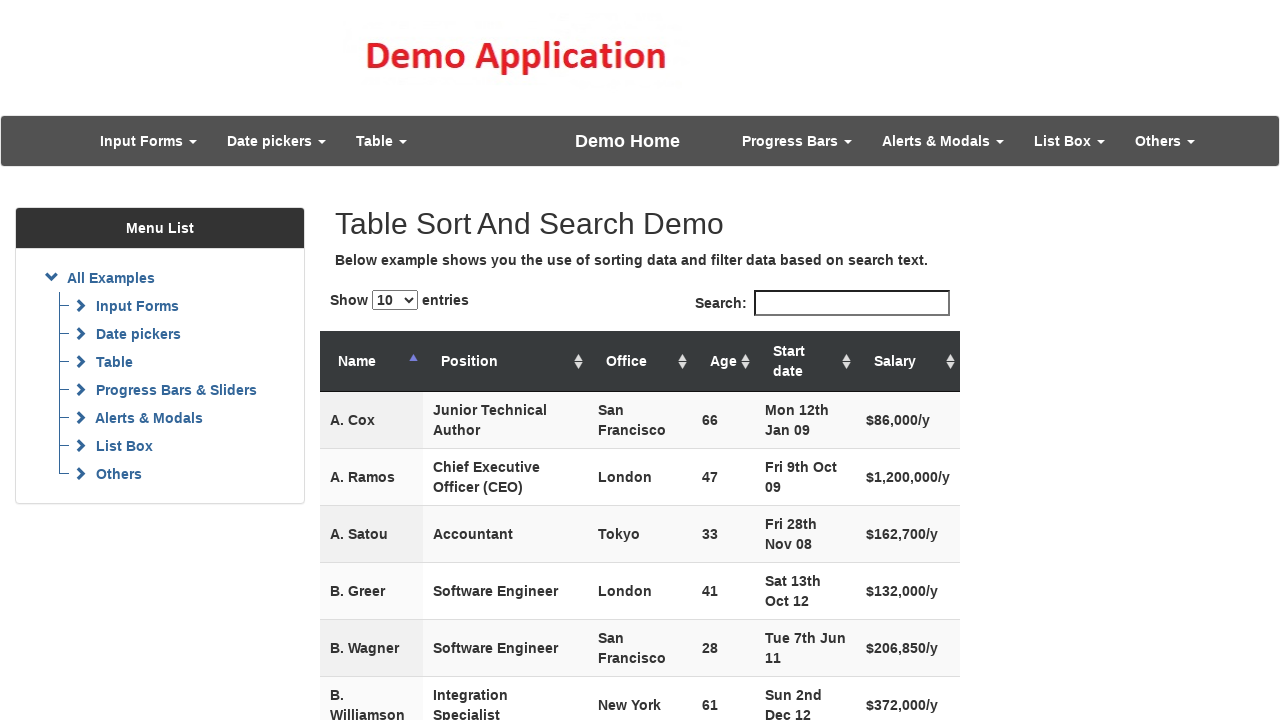

Checking row 4 for name match
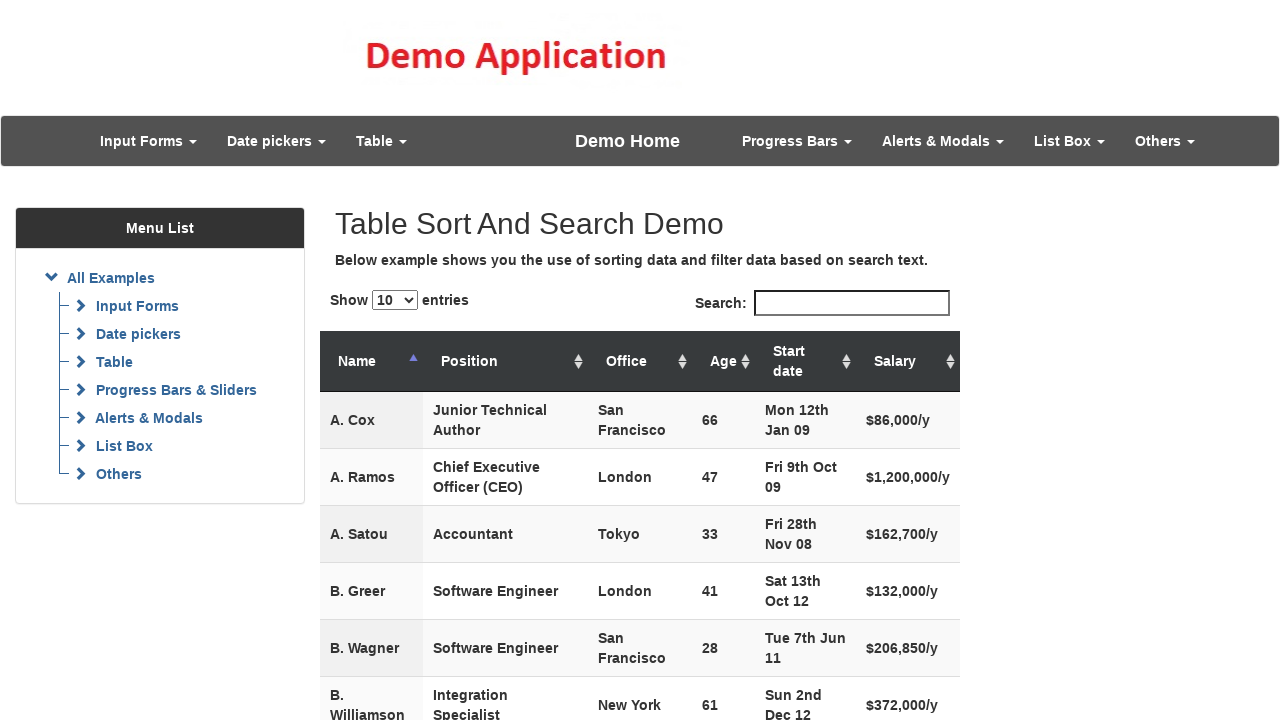

Checking row 5 for name match
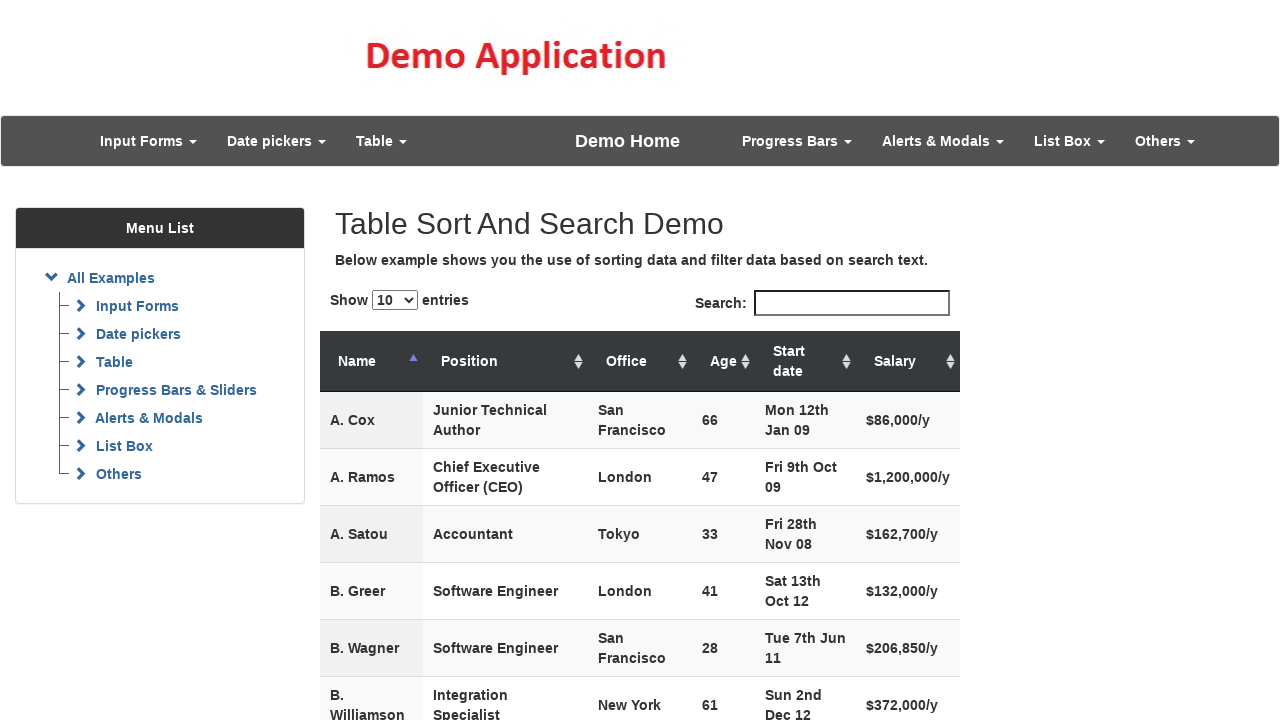

Checking row 6 for name match
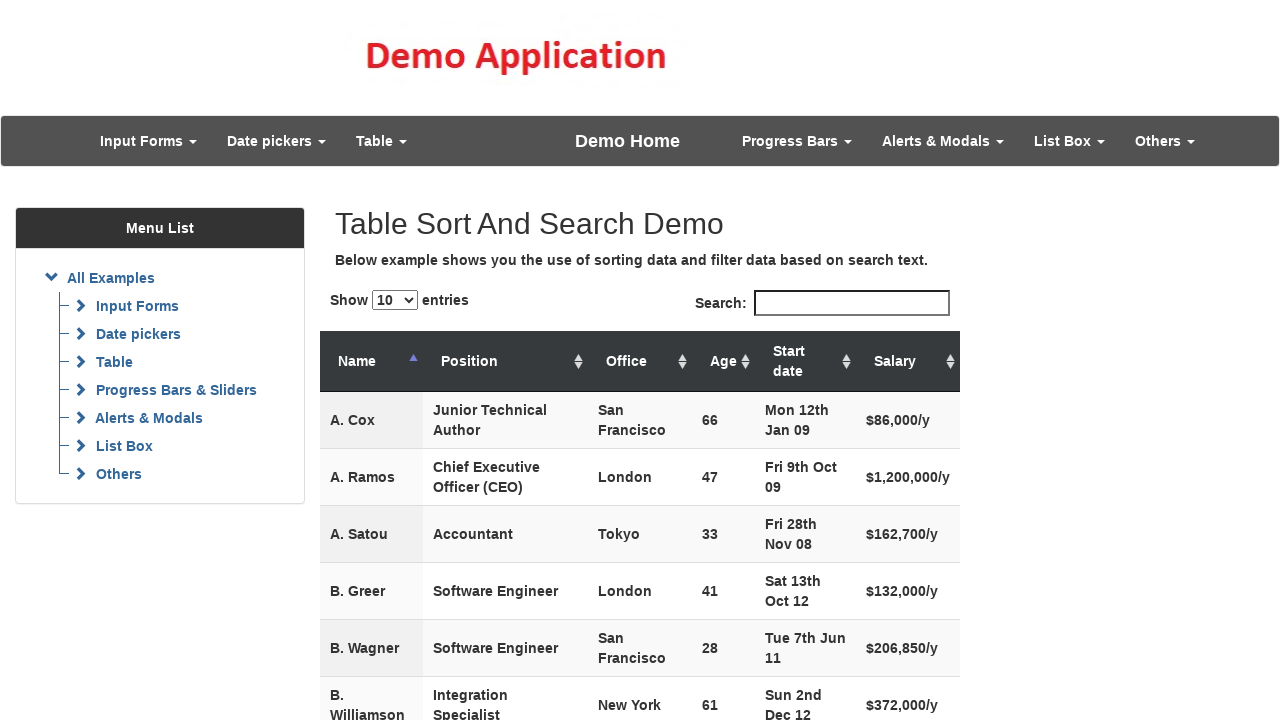

Checking row 7 for name match
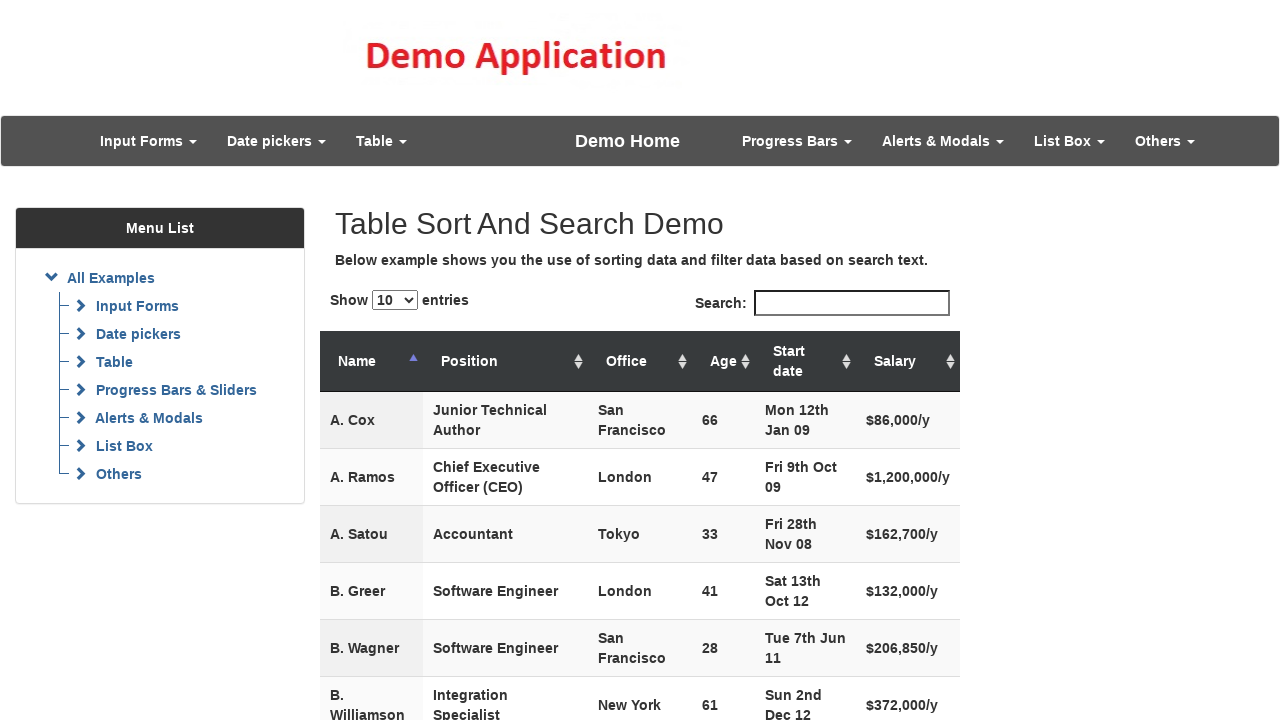

Checking row 8 for name match
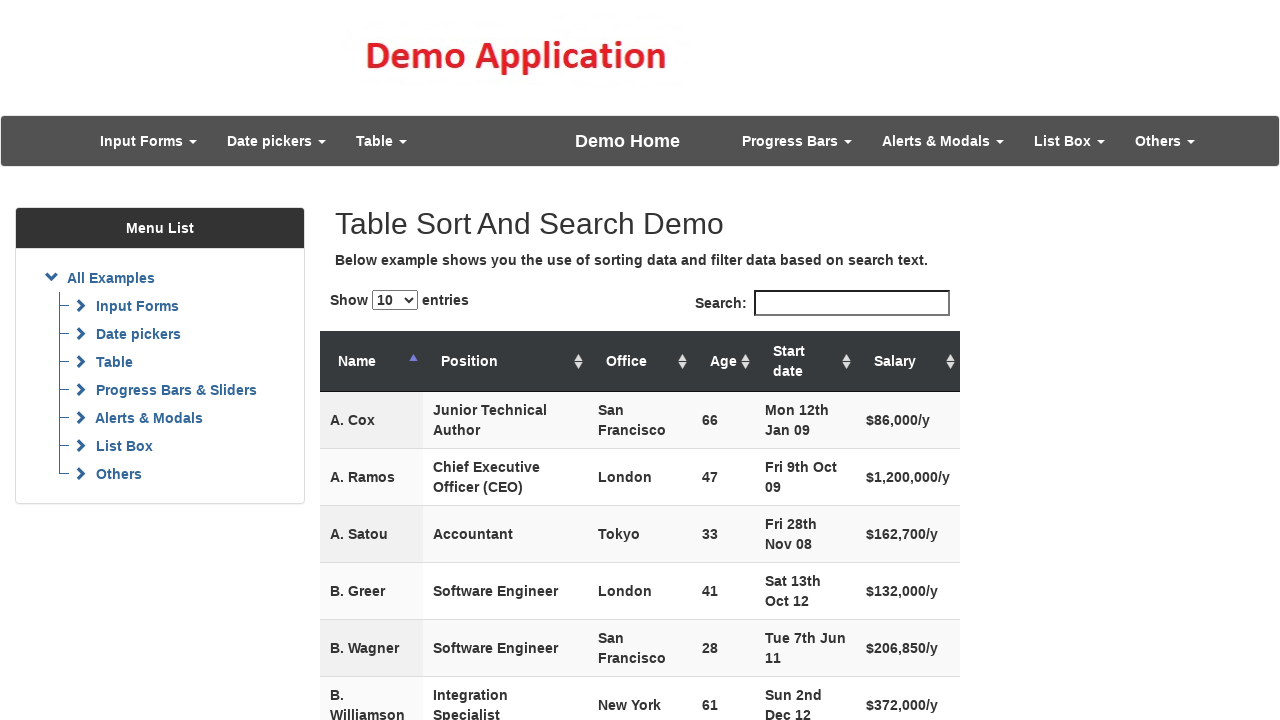

Checking row 9 for name match
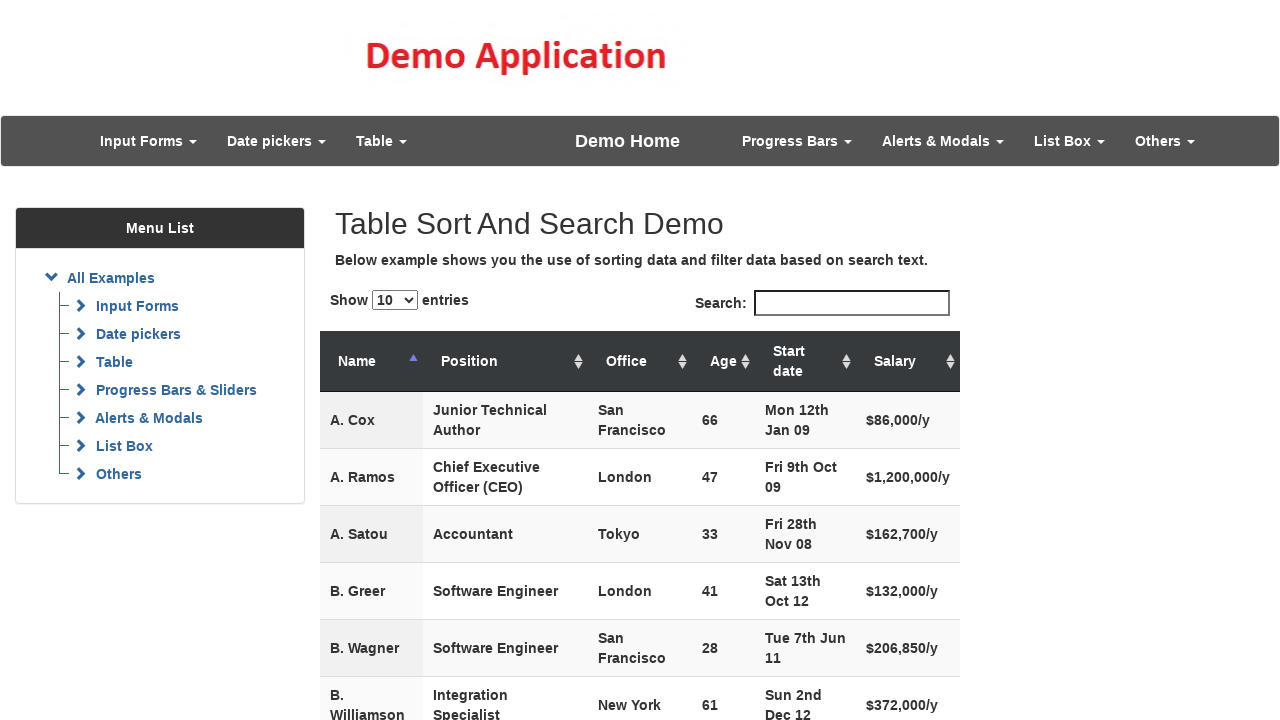

Checking row 10 for name match
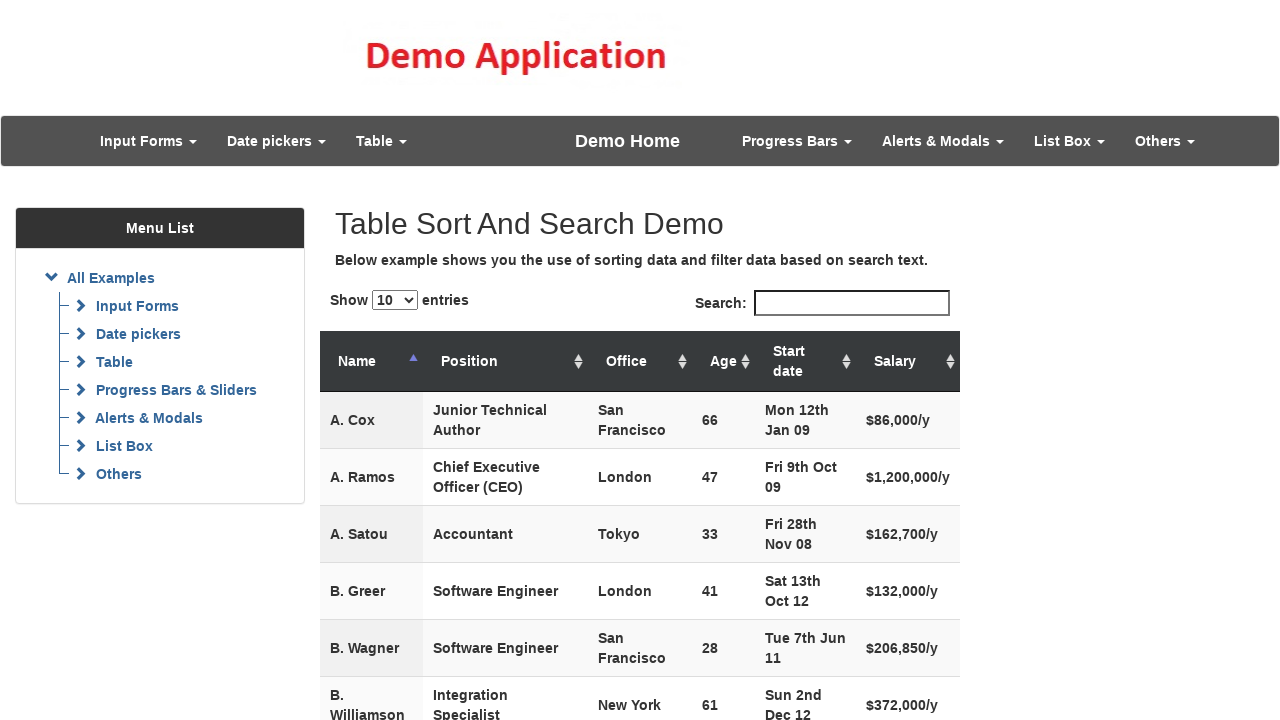

Checked next button classes: paginate_button next
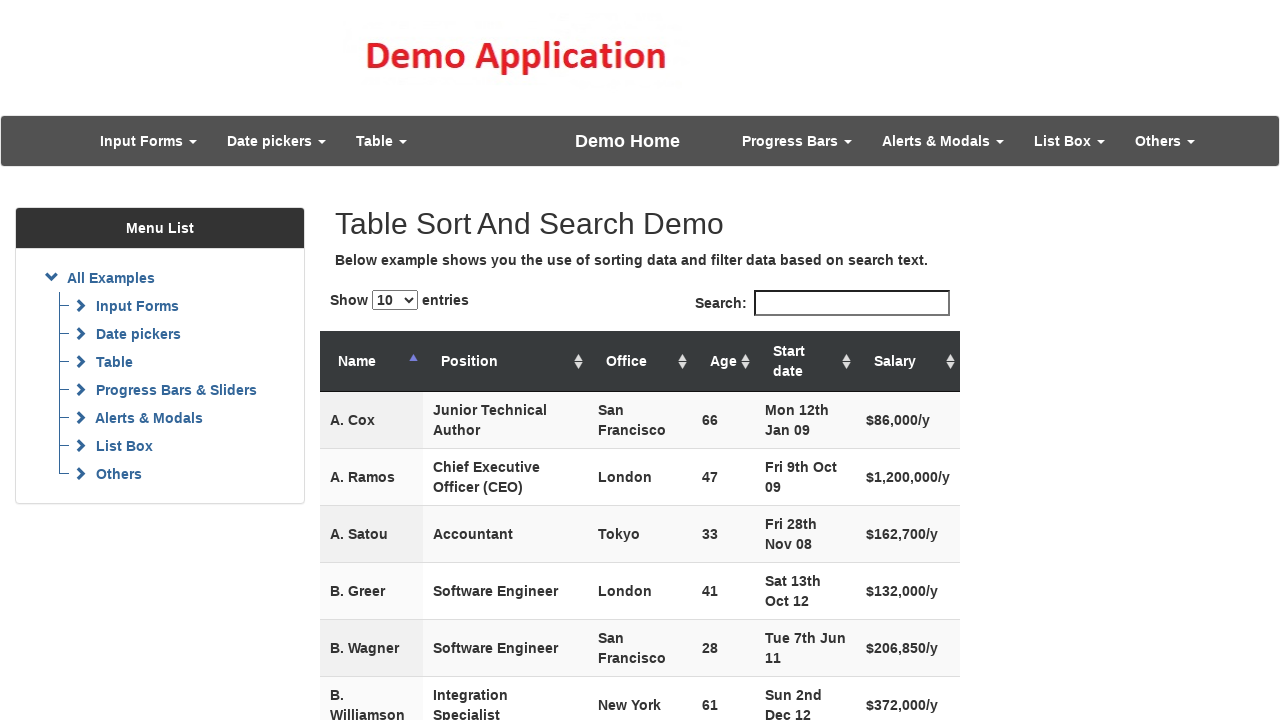

Clicked next button to navigate to next page at (930, 382) on #example_next
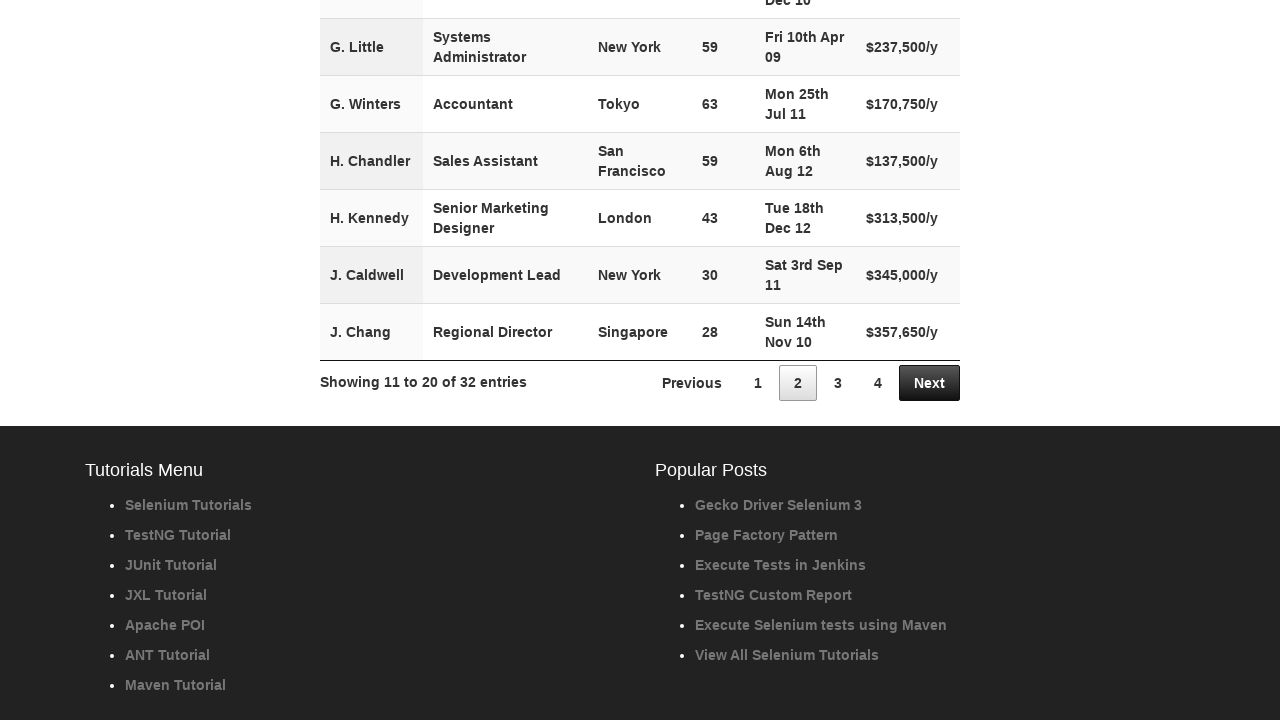

Waited 500ms for table to update after pagination
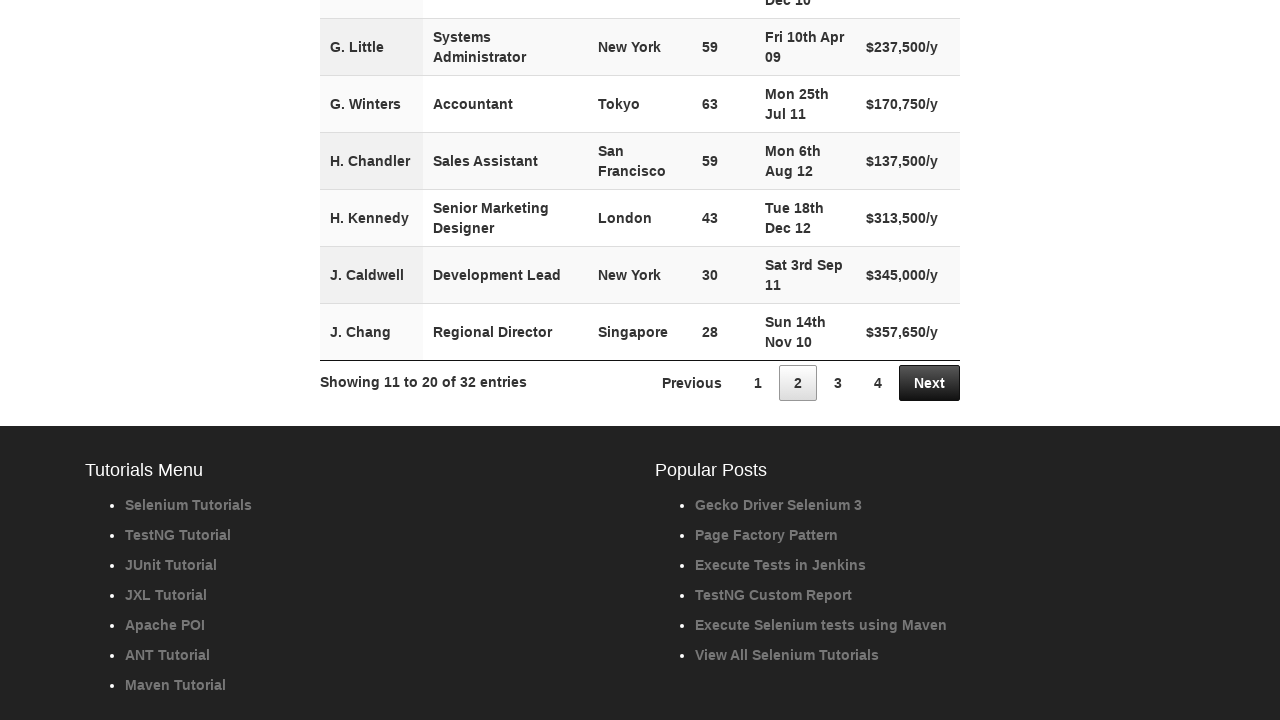

Retrieved 10 rows from current table page
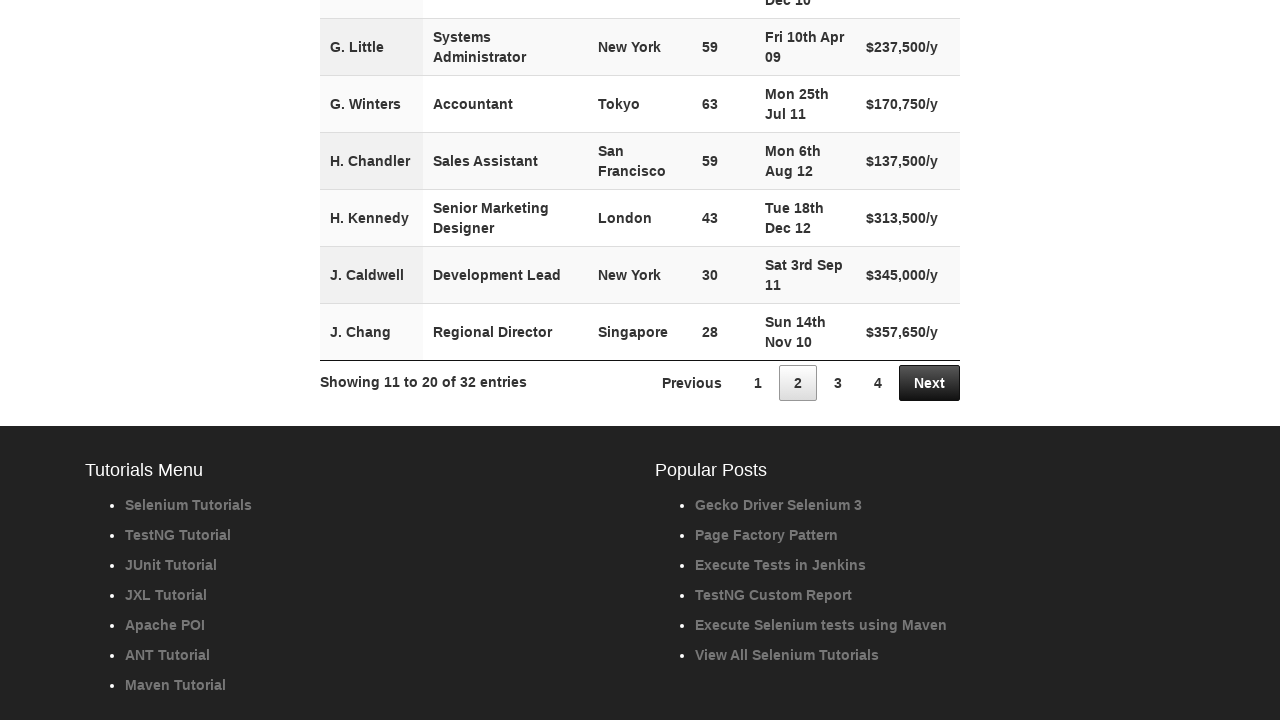

Checking row 1 for name match
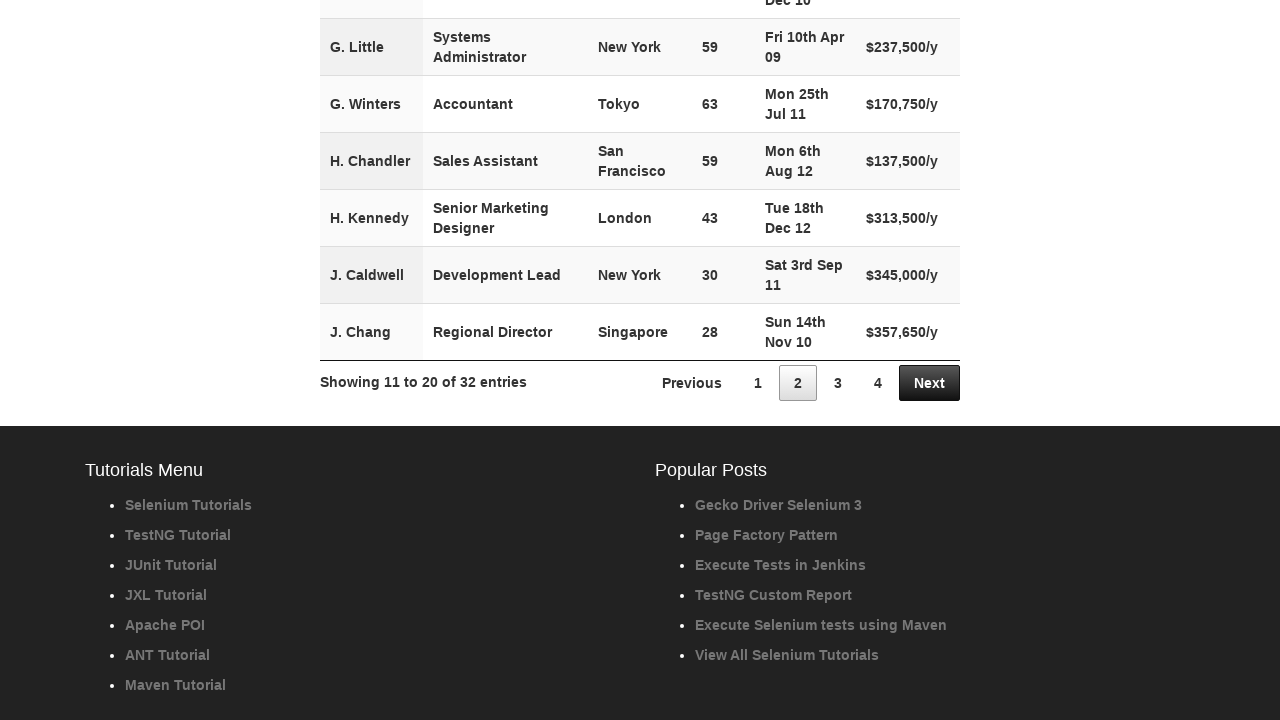

Checking row 2 for name match
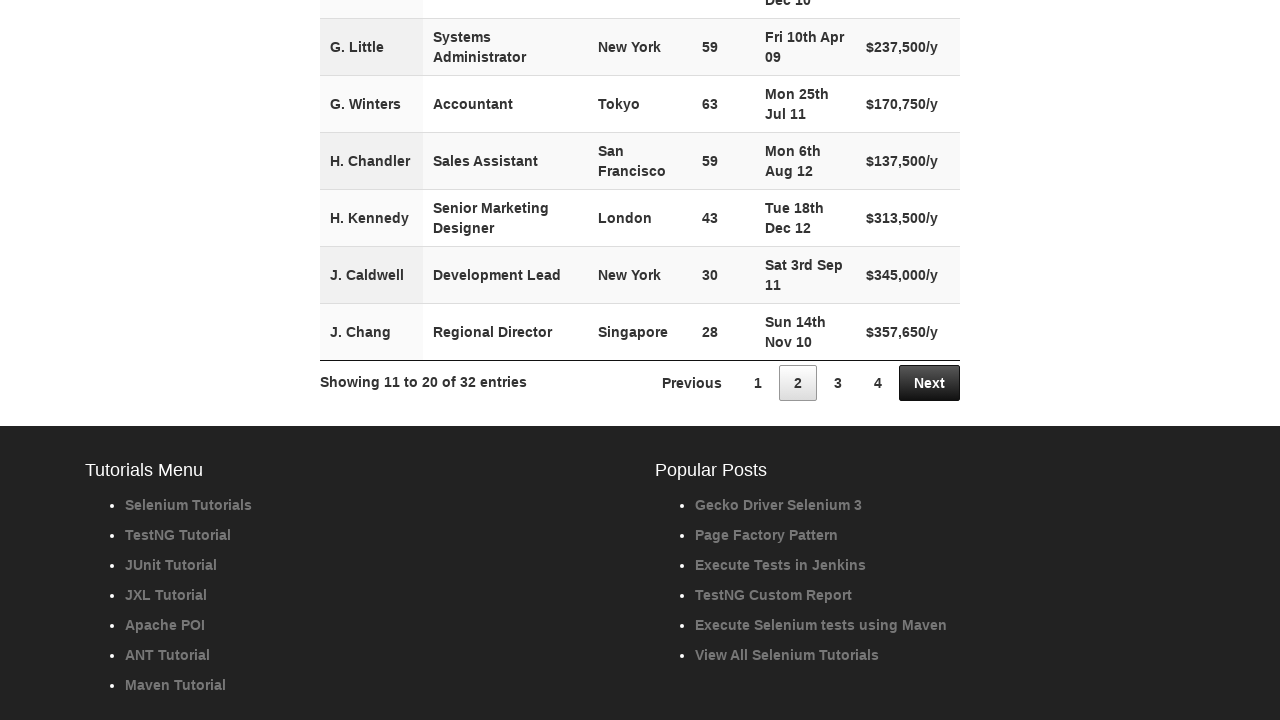

Checking row 3 for name match
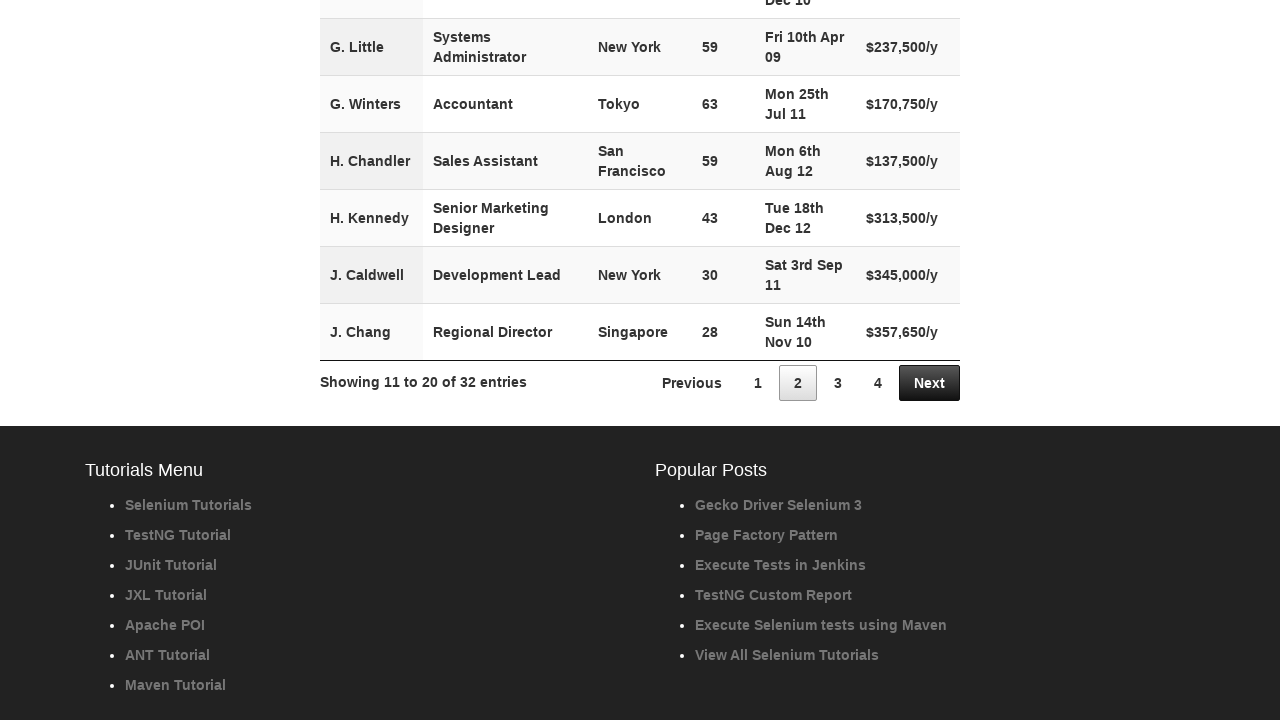

Checking row 4 for name match
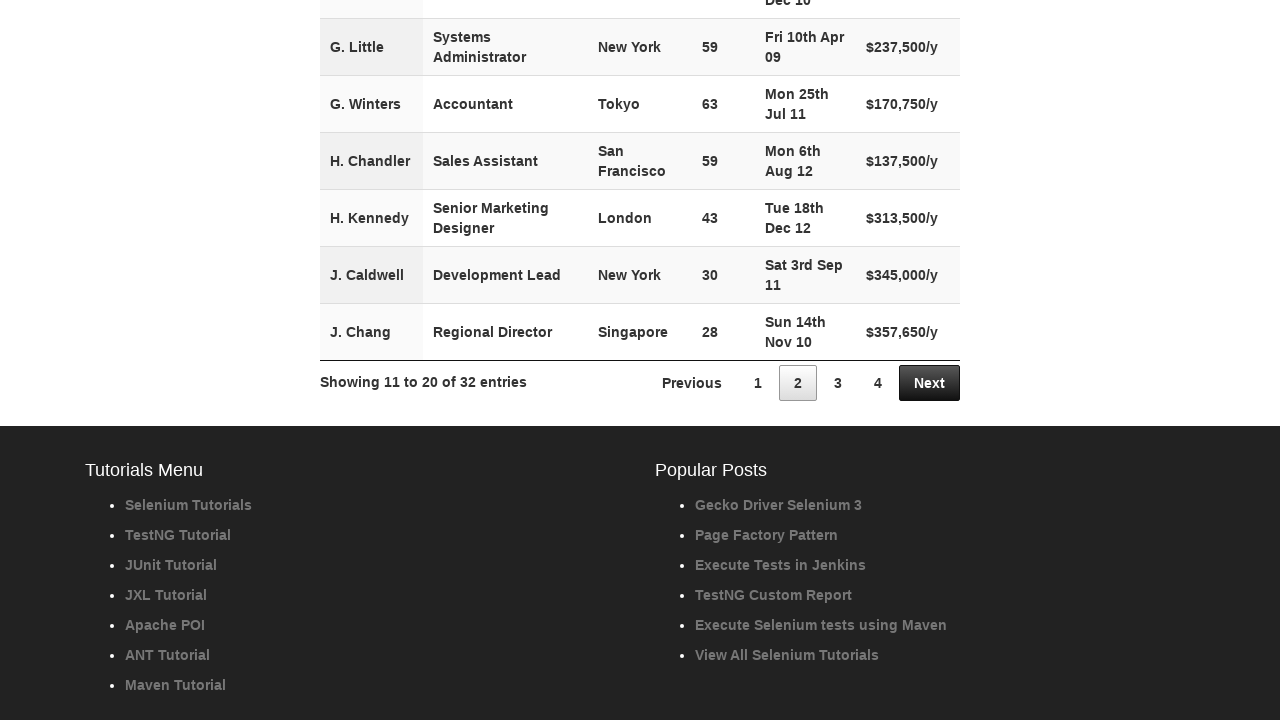

Checking row 5 for name match
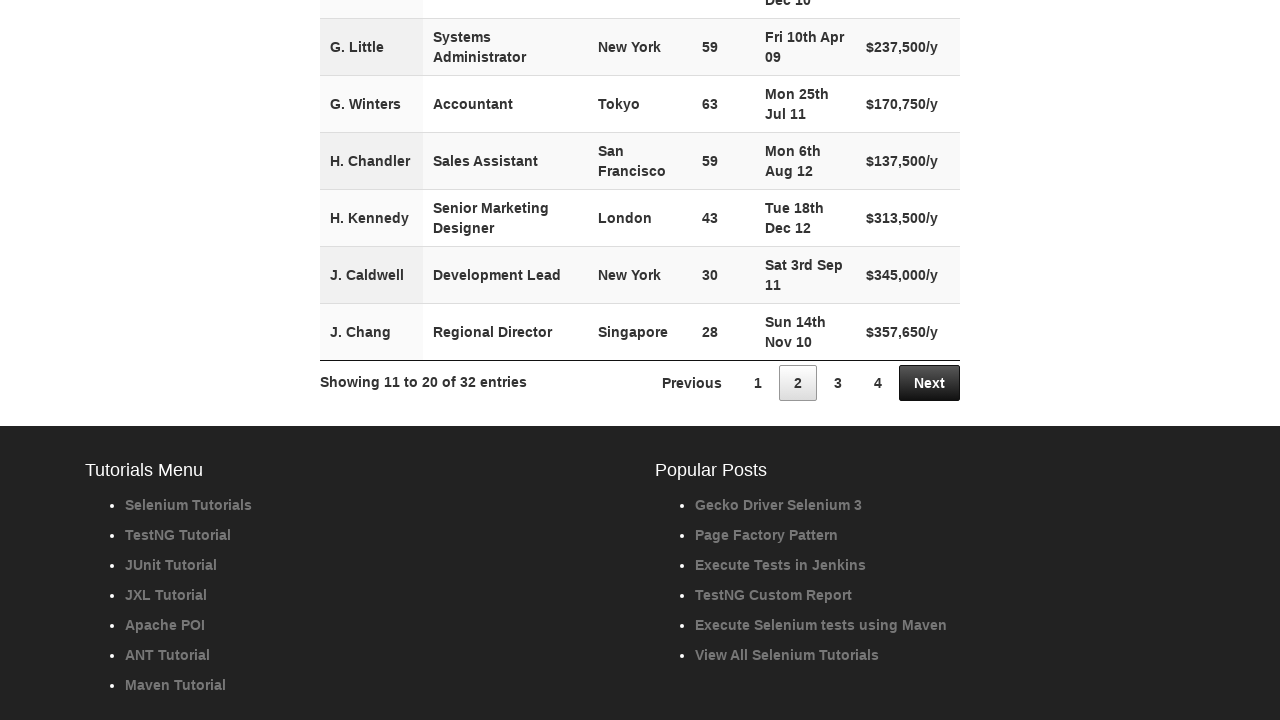

Checking row 6 for name match
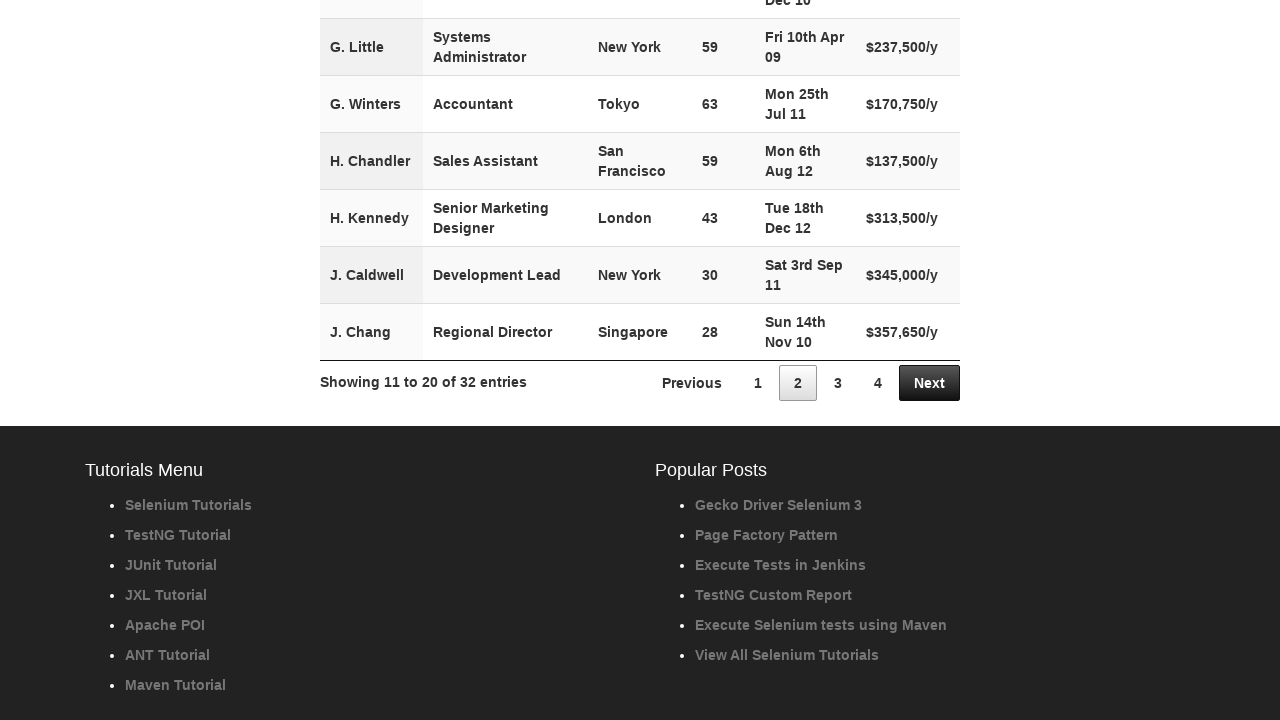

Checking row 7 for name match
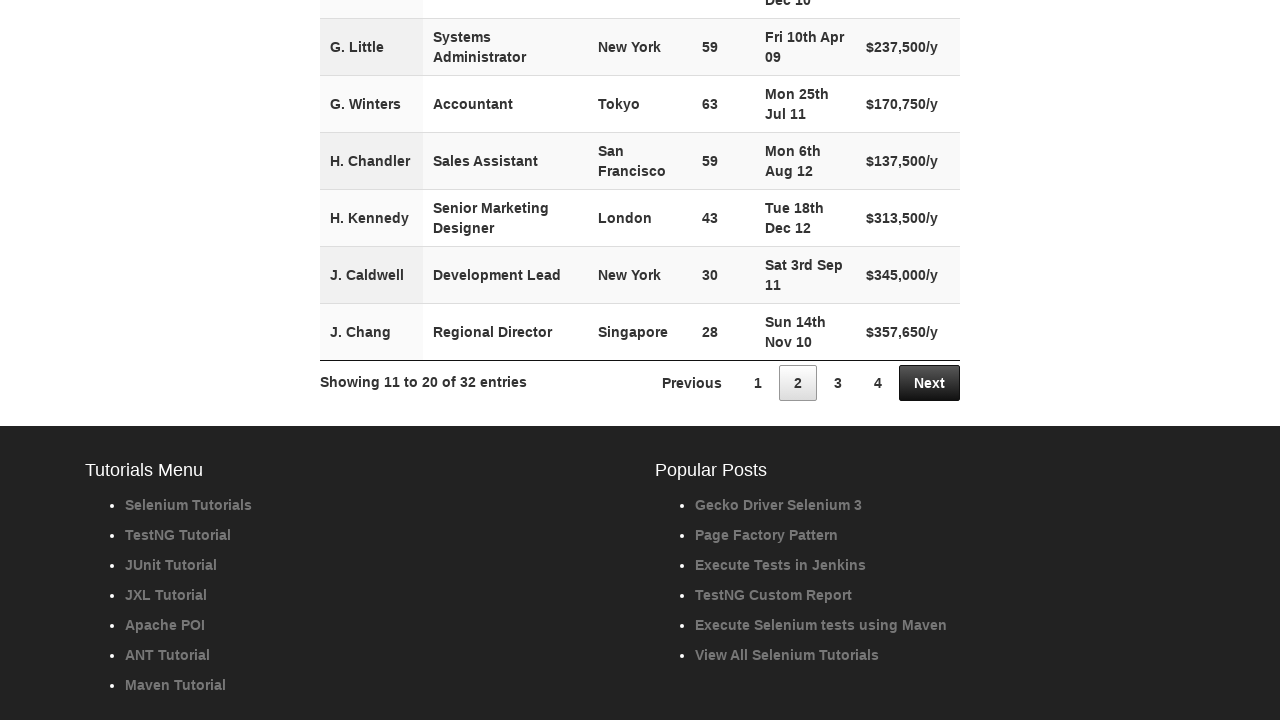

Checking row 8 for name match
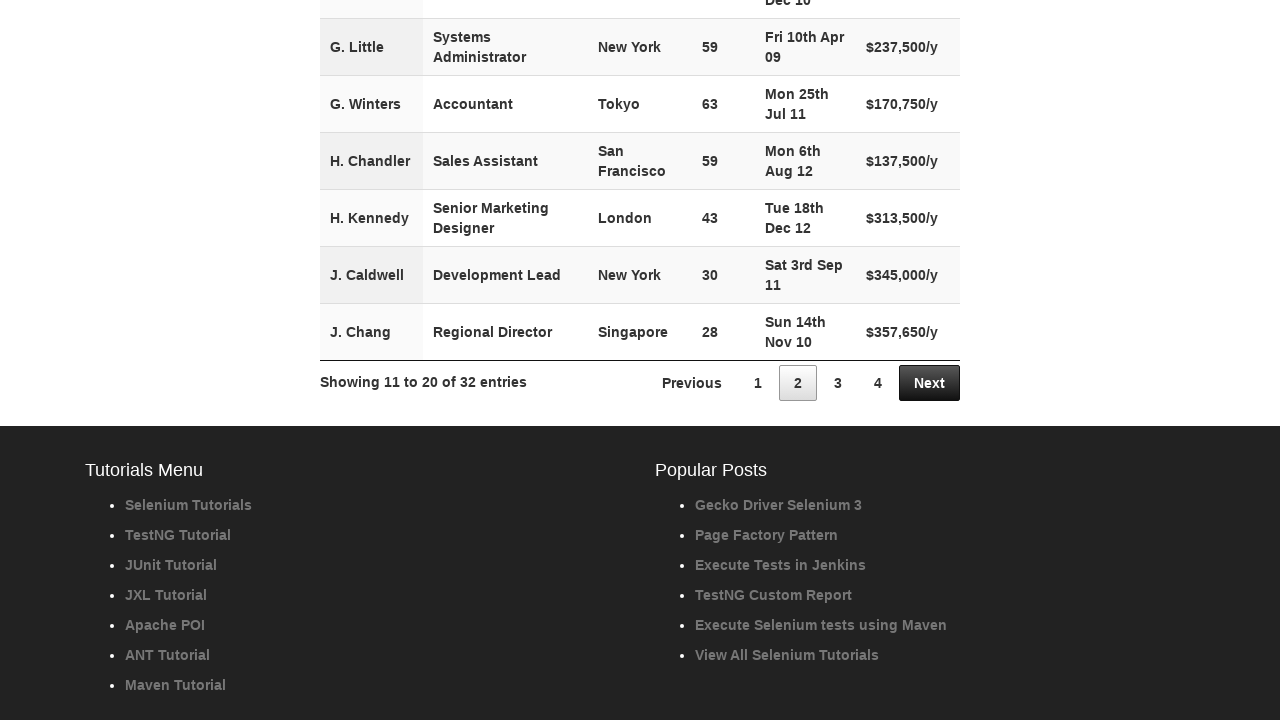

Checking row 9 for name match
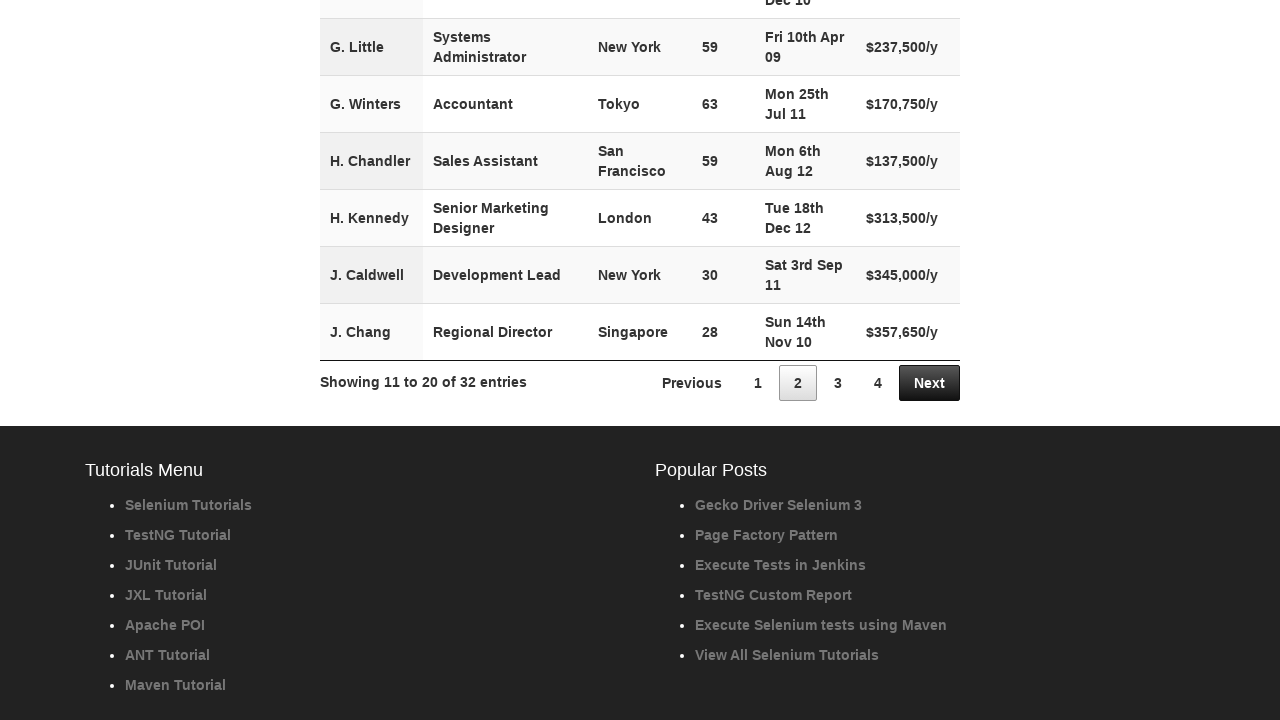

Checking row 10 for name match
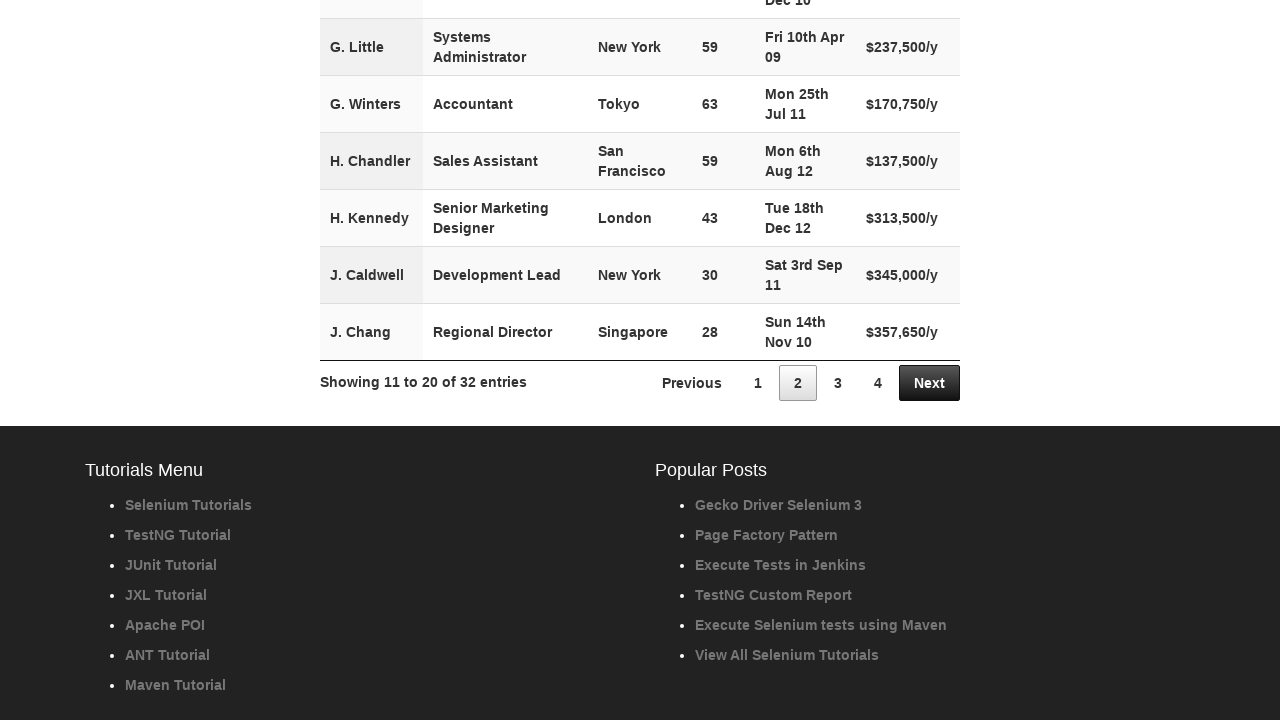

Checked next button classes: paginate_button next
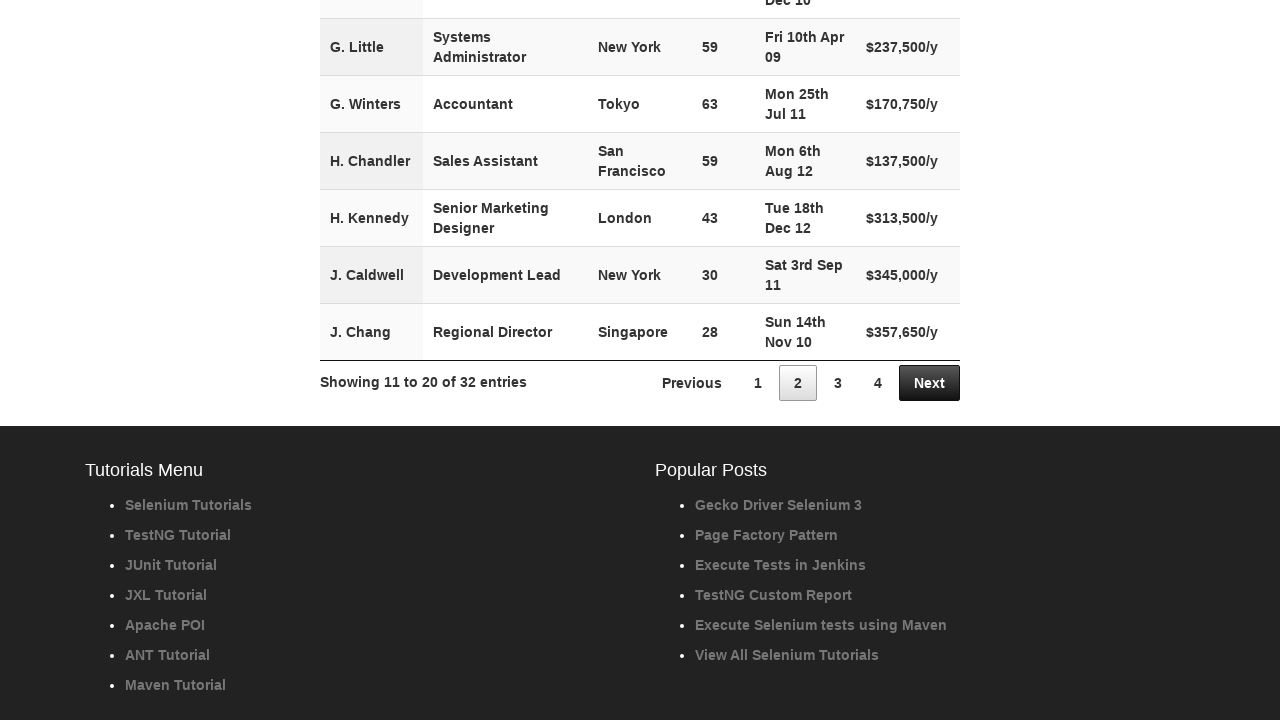

Clicked next button to navigate to next page at (930, 382) on #example_next
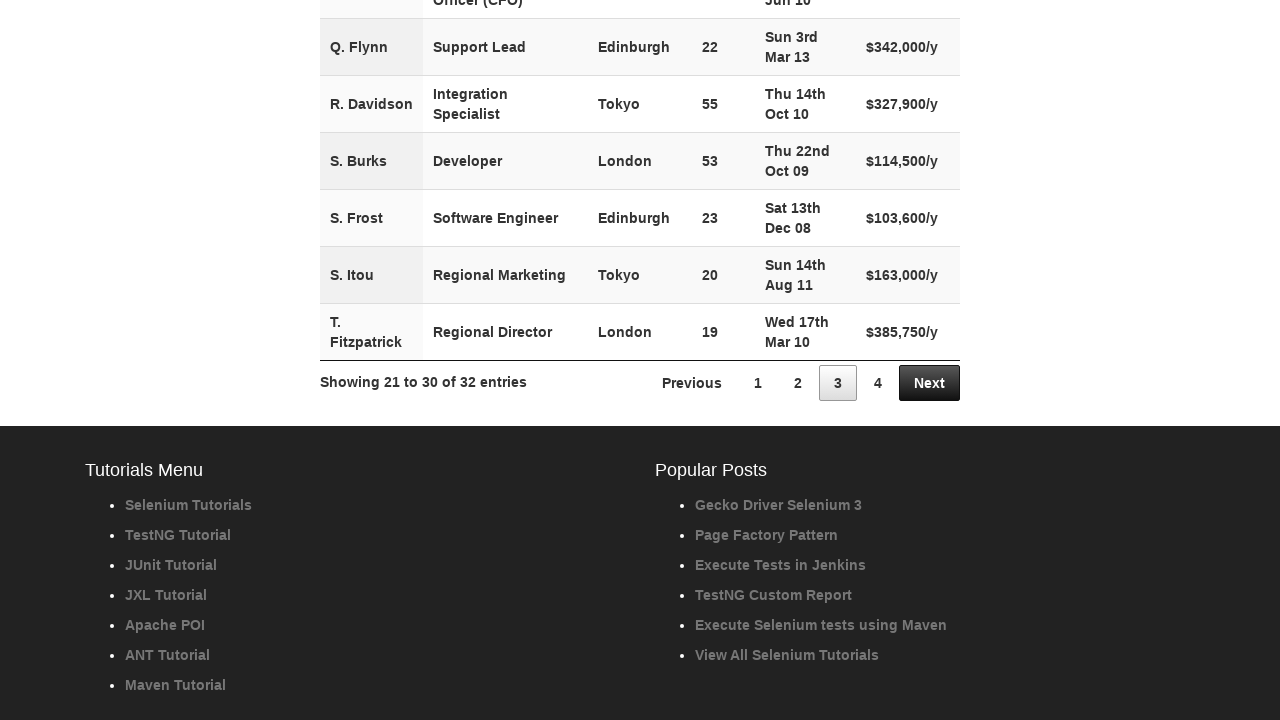

Waited 500ms for table to update after pagination
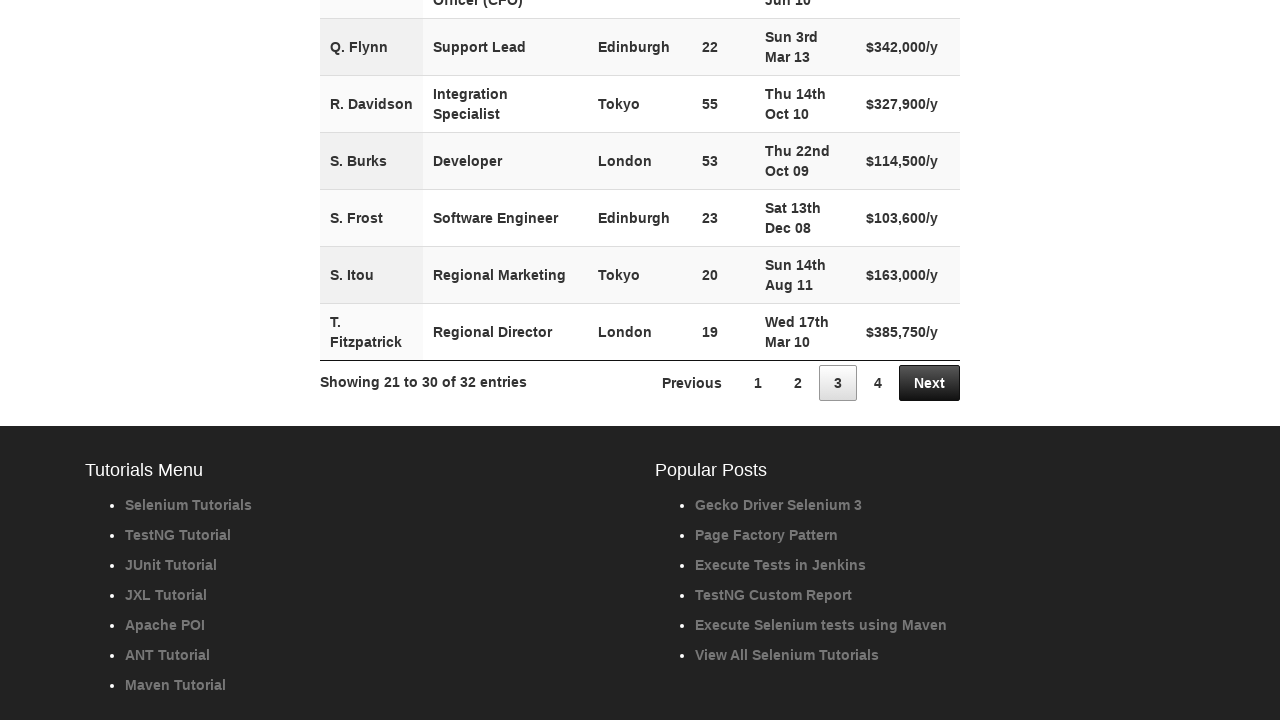

Retrieved 10 rows from current table page
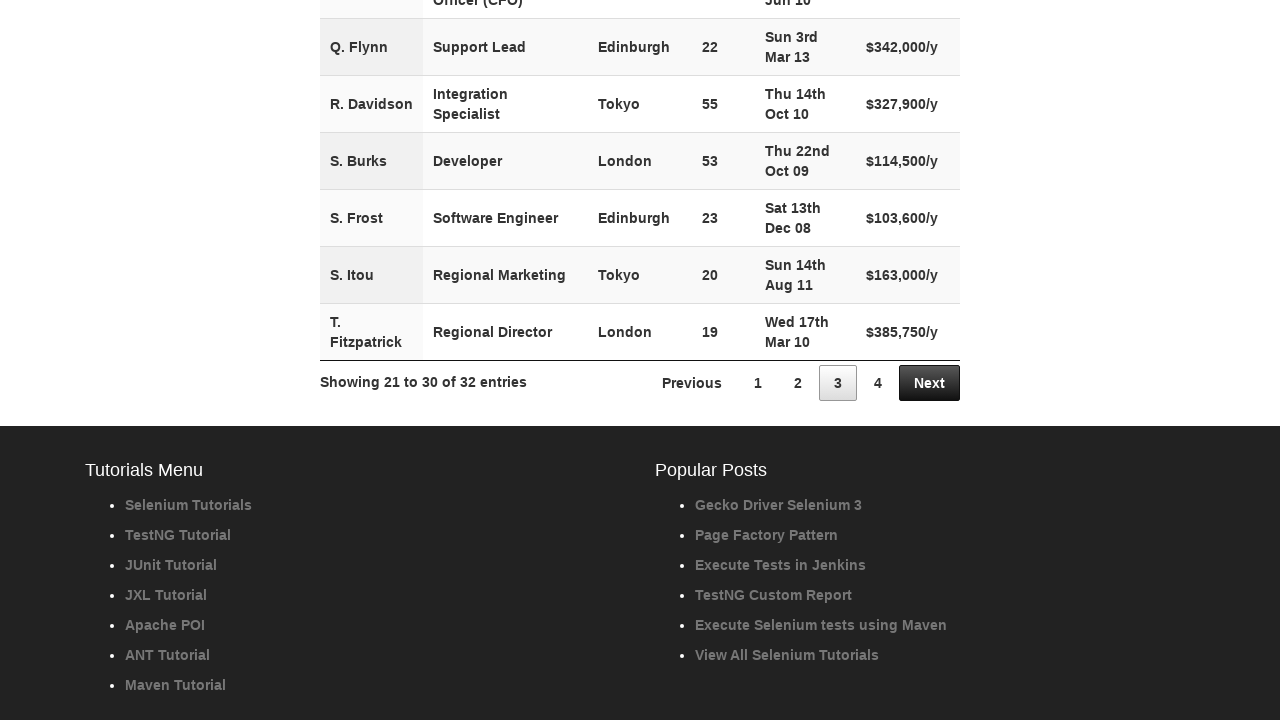

Checking row 1 for name match
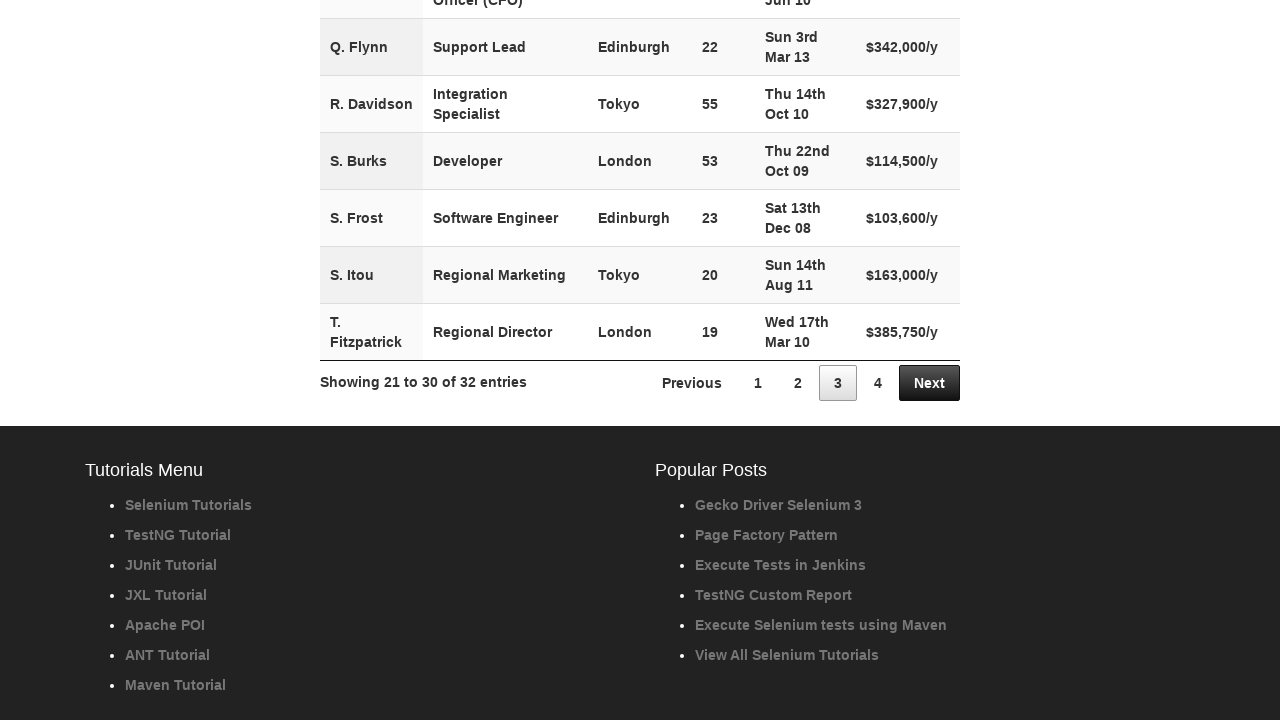

Checking row 2 for name match
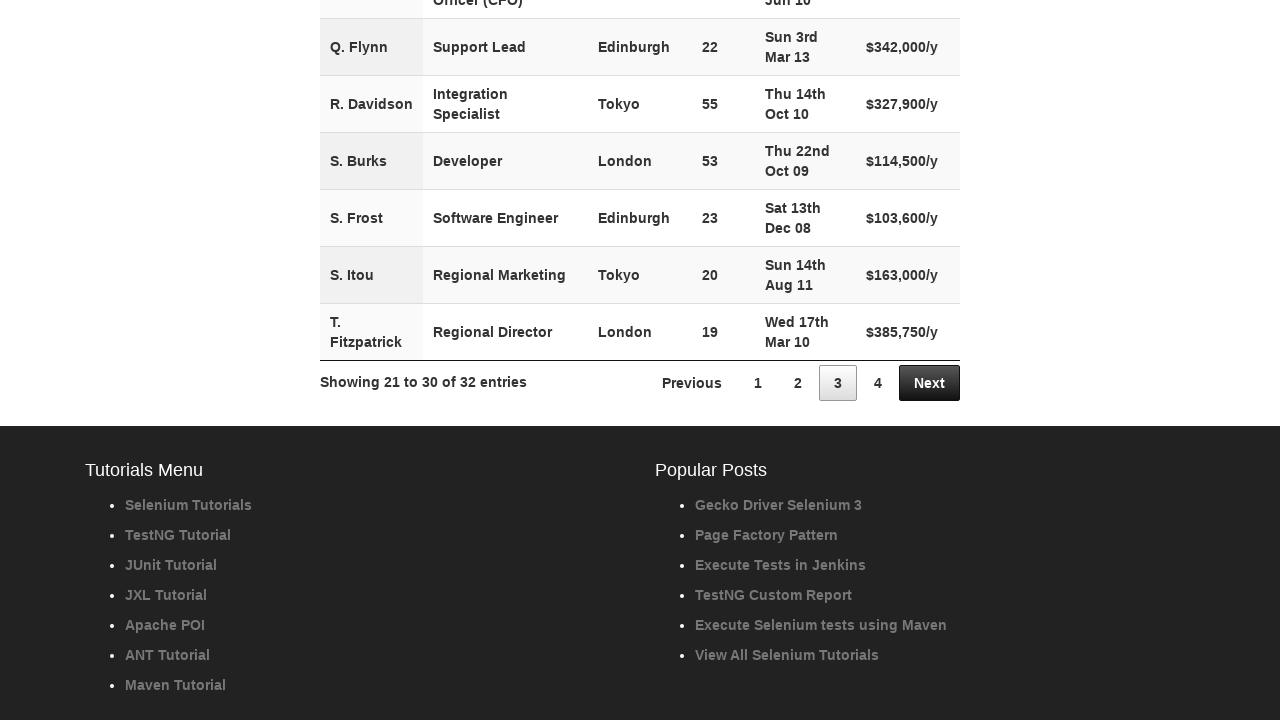

Checking row 3 for name match
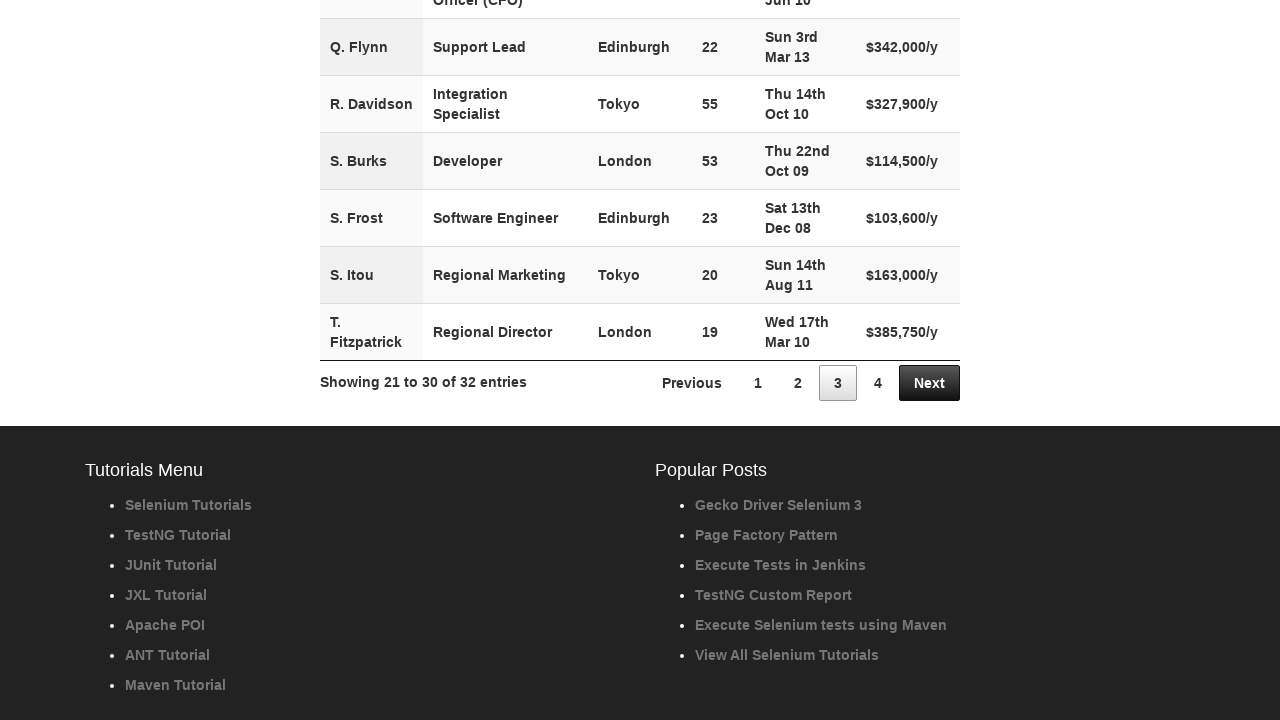

Checking row 4 for name match
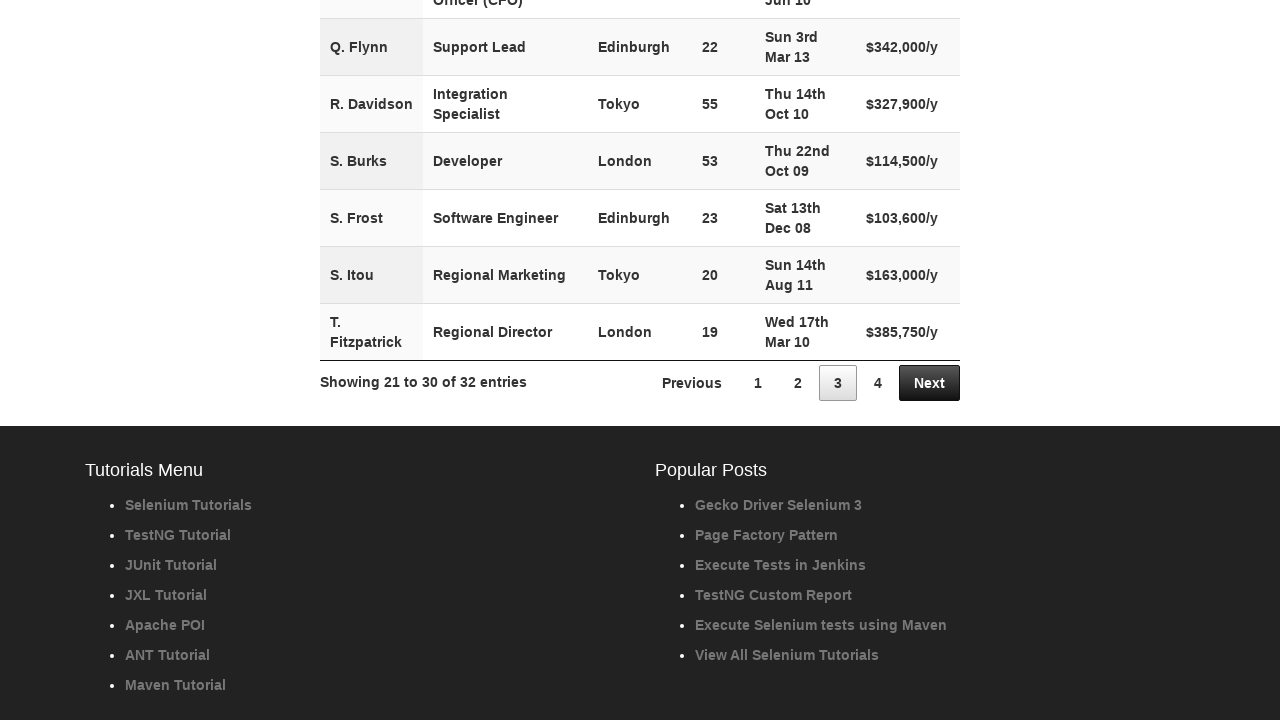

Checking row 5 for name match
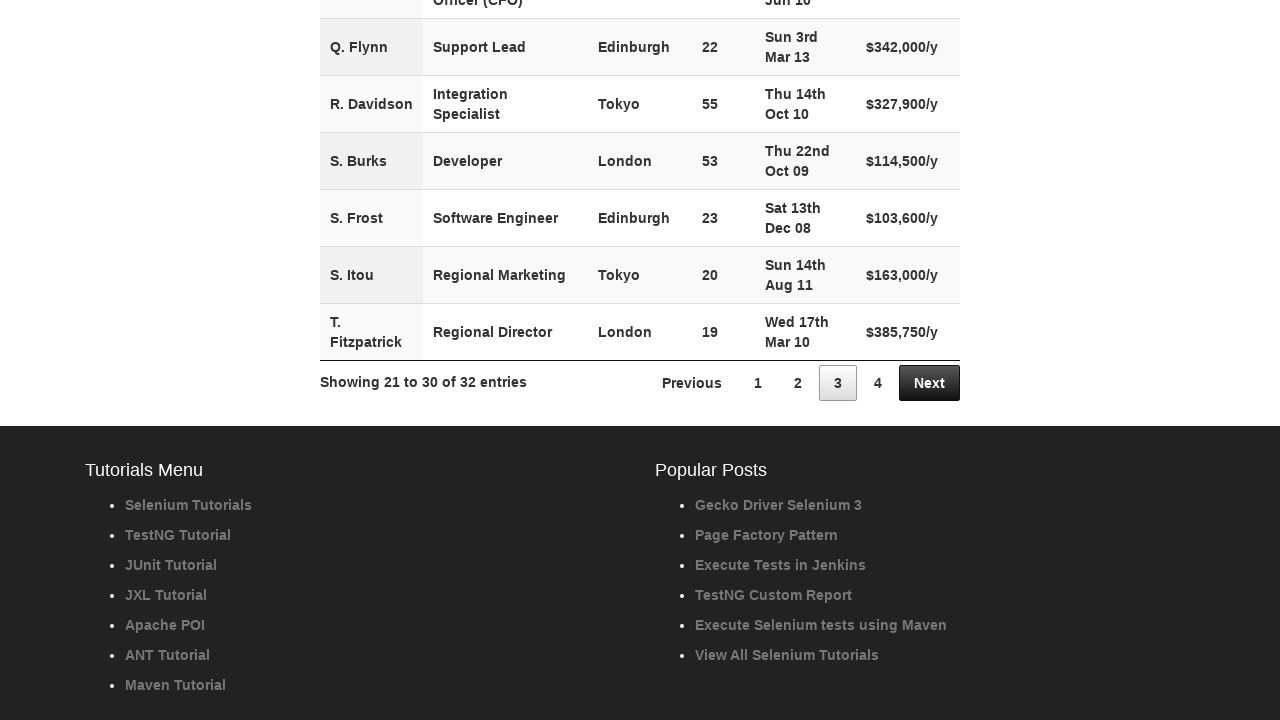

Checking row 6 for name match
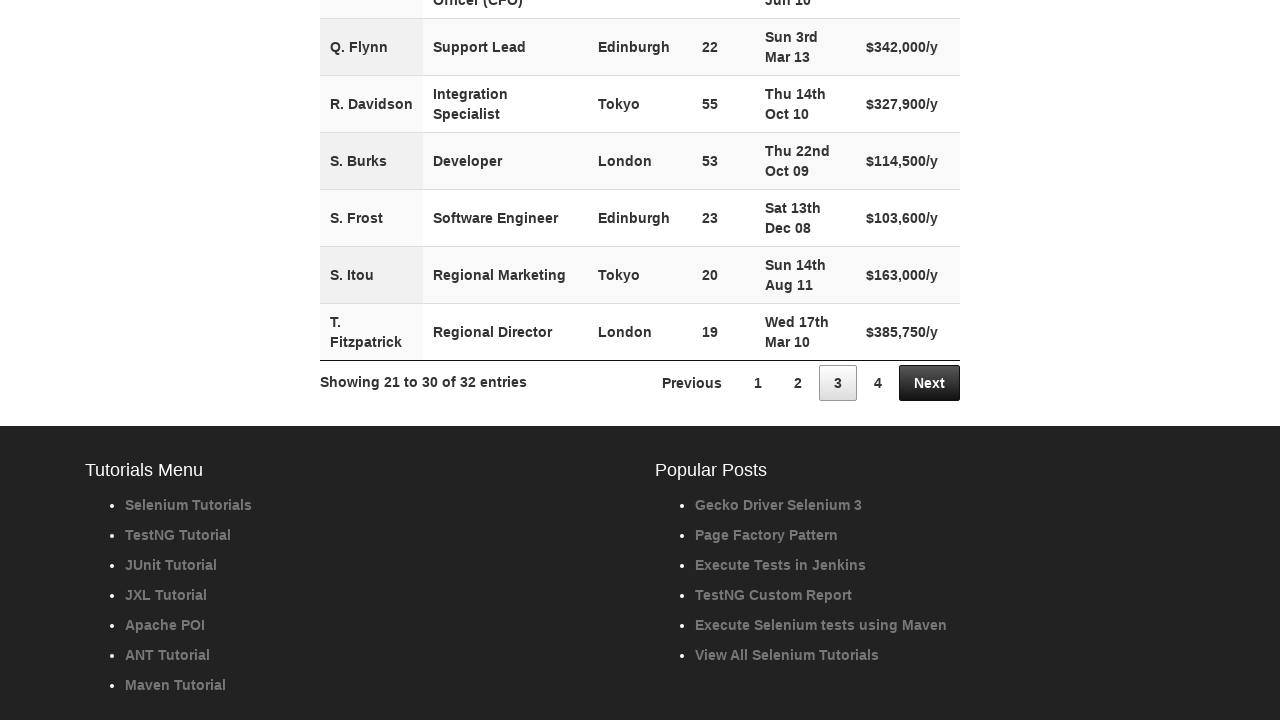

Found R. Davidson in row 6
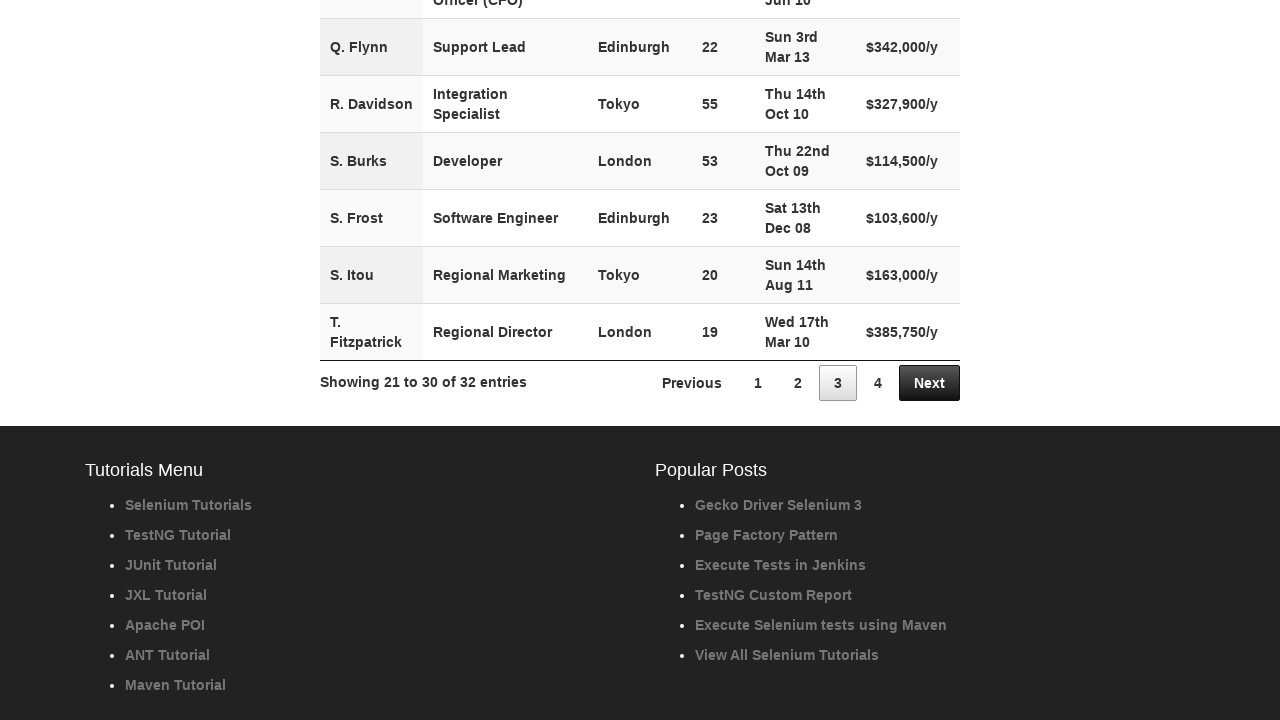

Retrieved R. Davidson age: 55
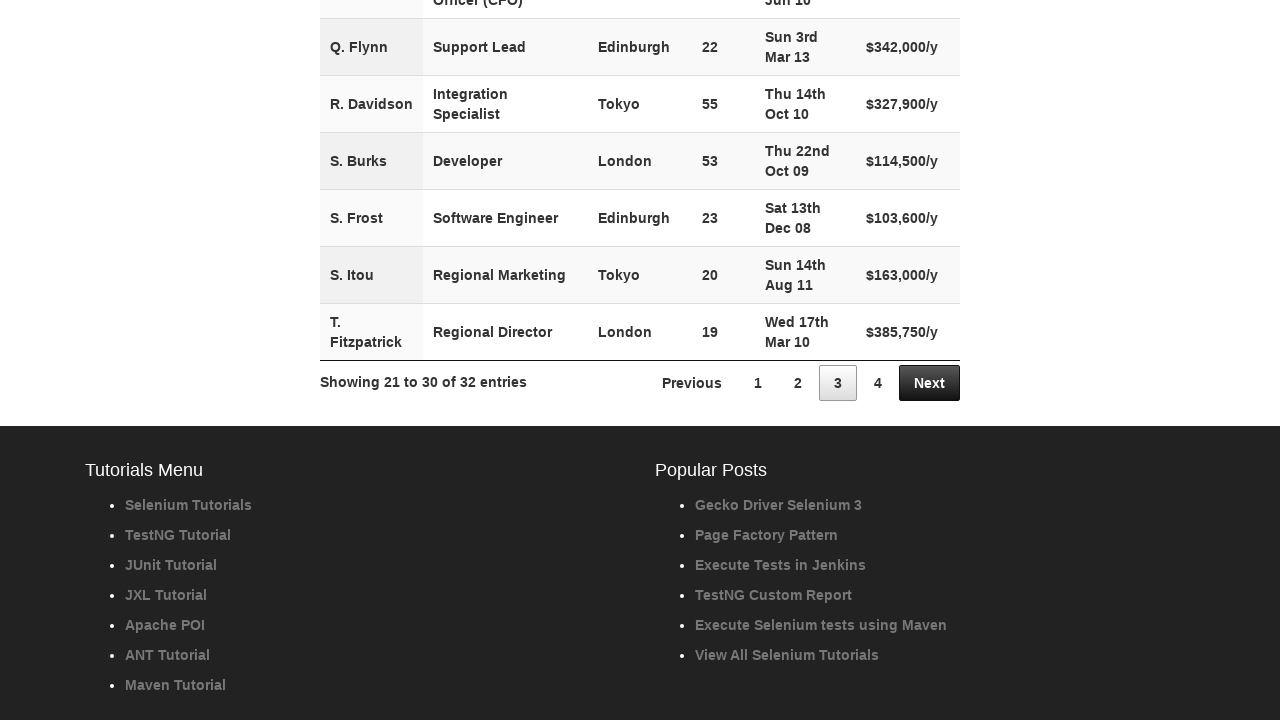

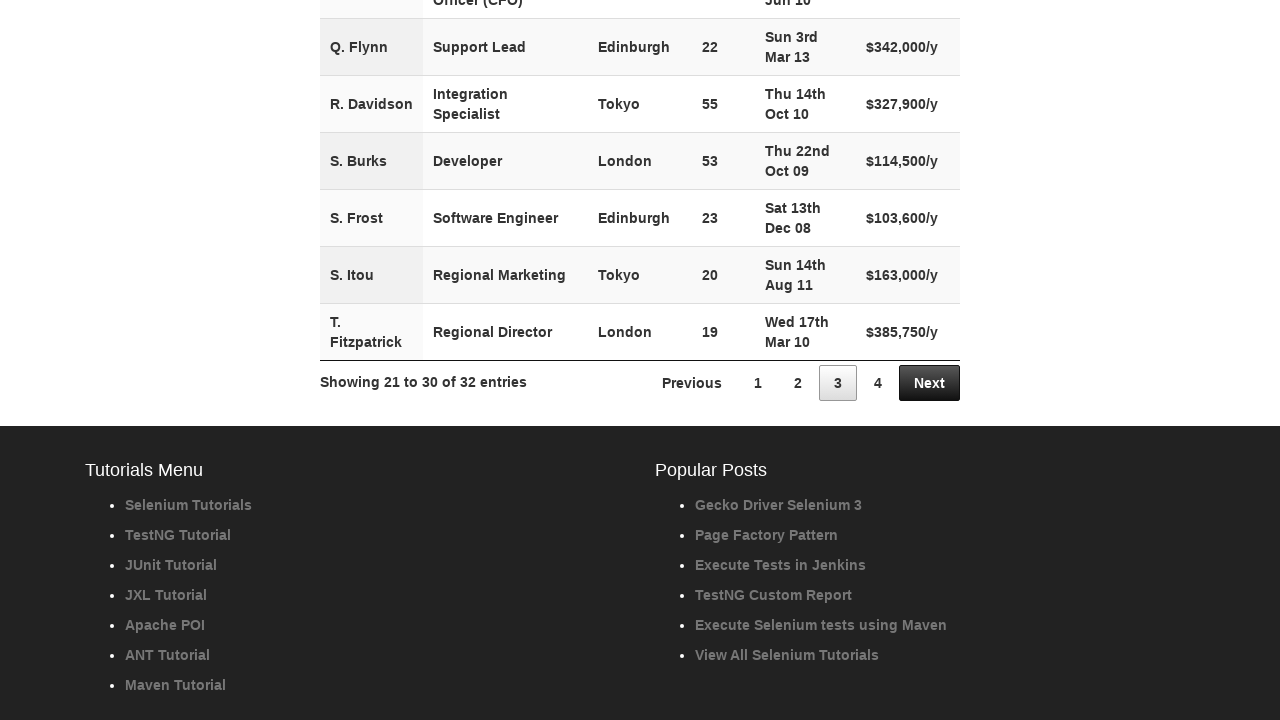